Tests the mutual fund chart period selector by clicking through different time period buttons (1M, 3M, YTD, 1Y, 3Y, 5Y, ALL) and verifying the chart updates accordingly.

Starting URL: https://bibit.id/reksadana/RD66/avrist-ada-kas-mutiara

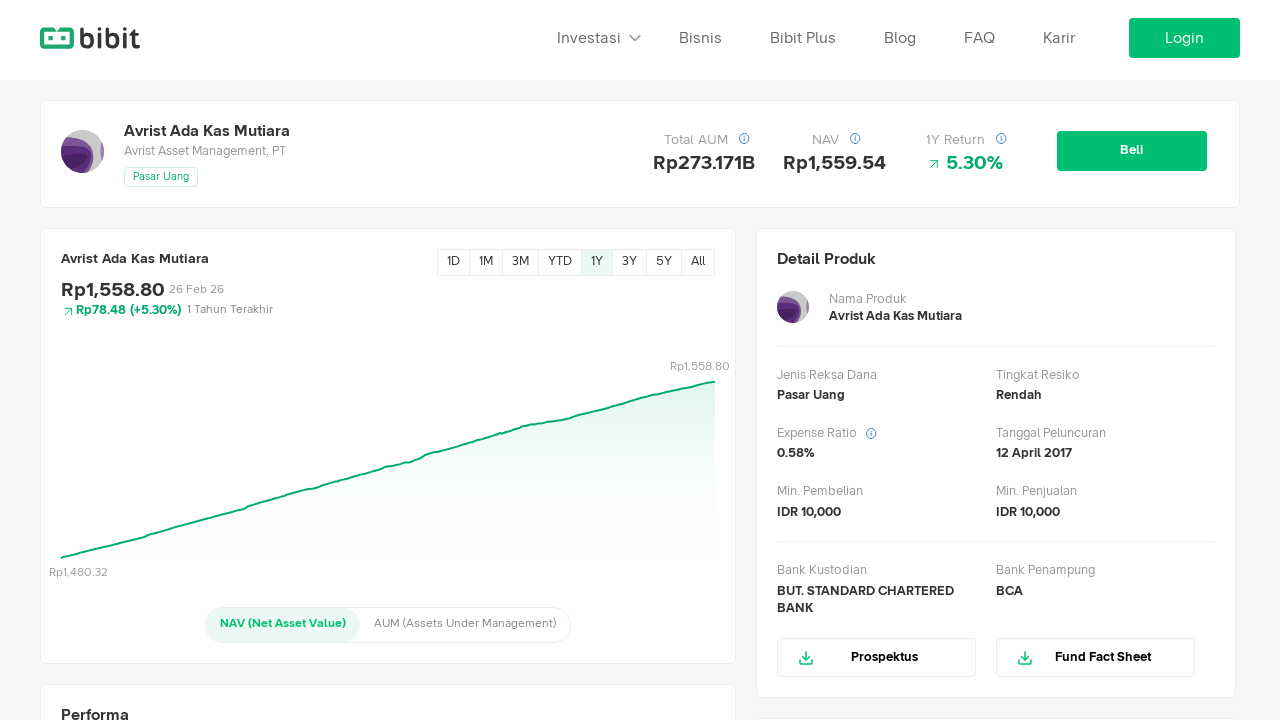

Waited for chart SVG to load on mutual fund page
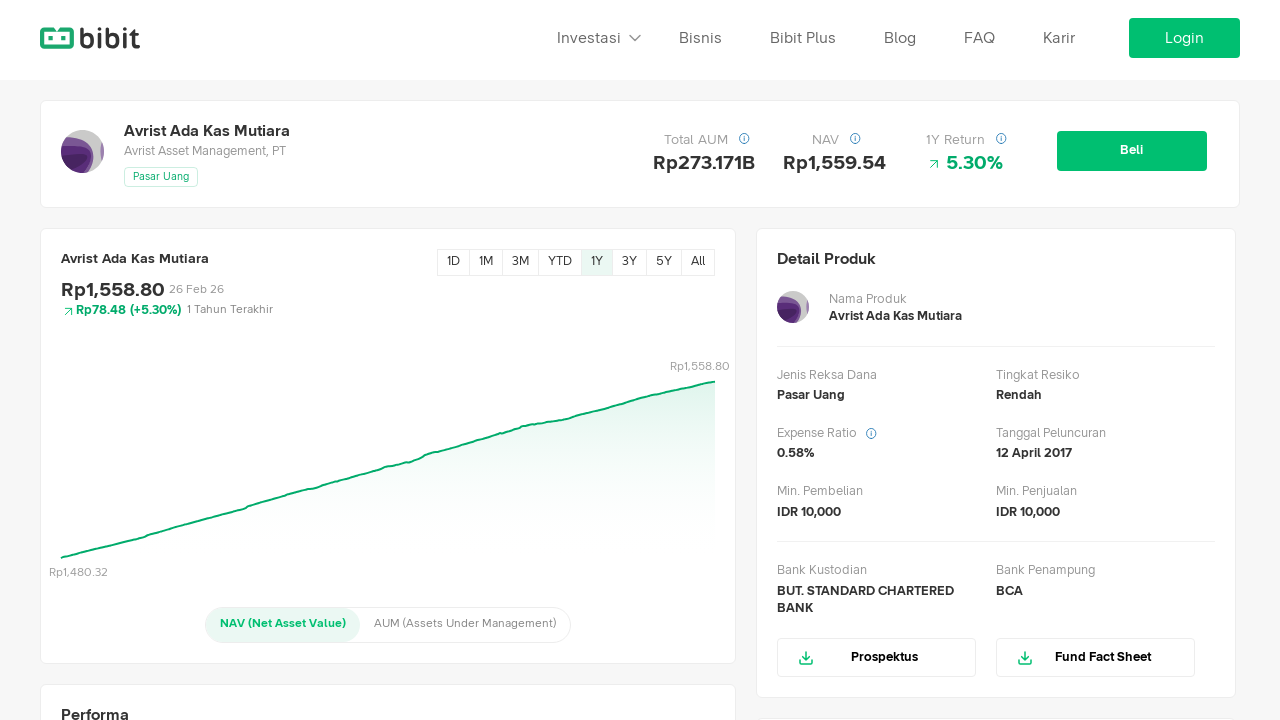

Waited for 1M period button to be available
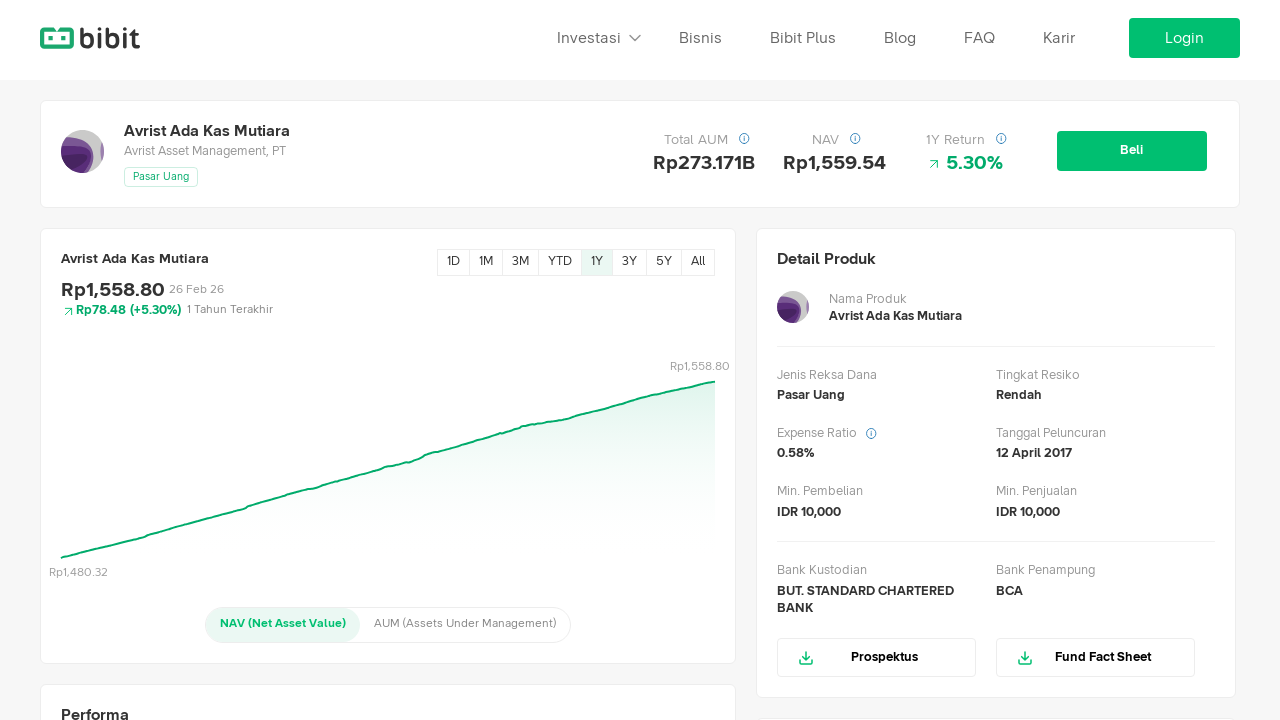

Clicked 1M time period button
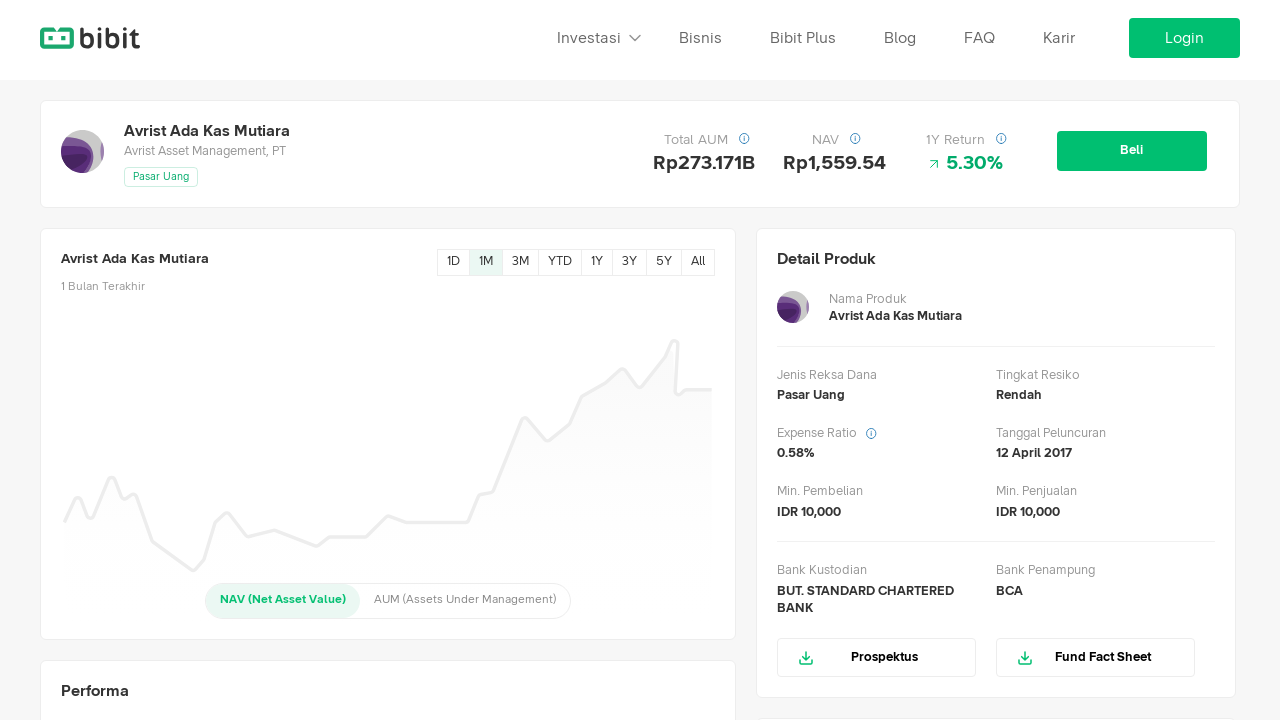

Chart updated for 1M period
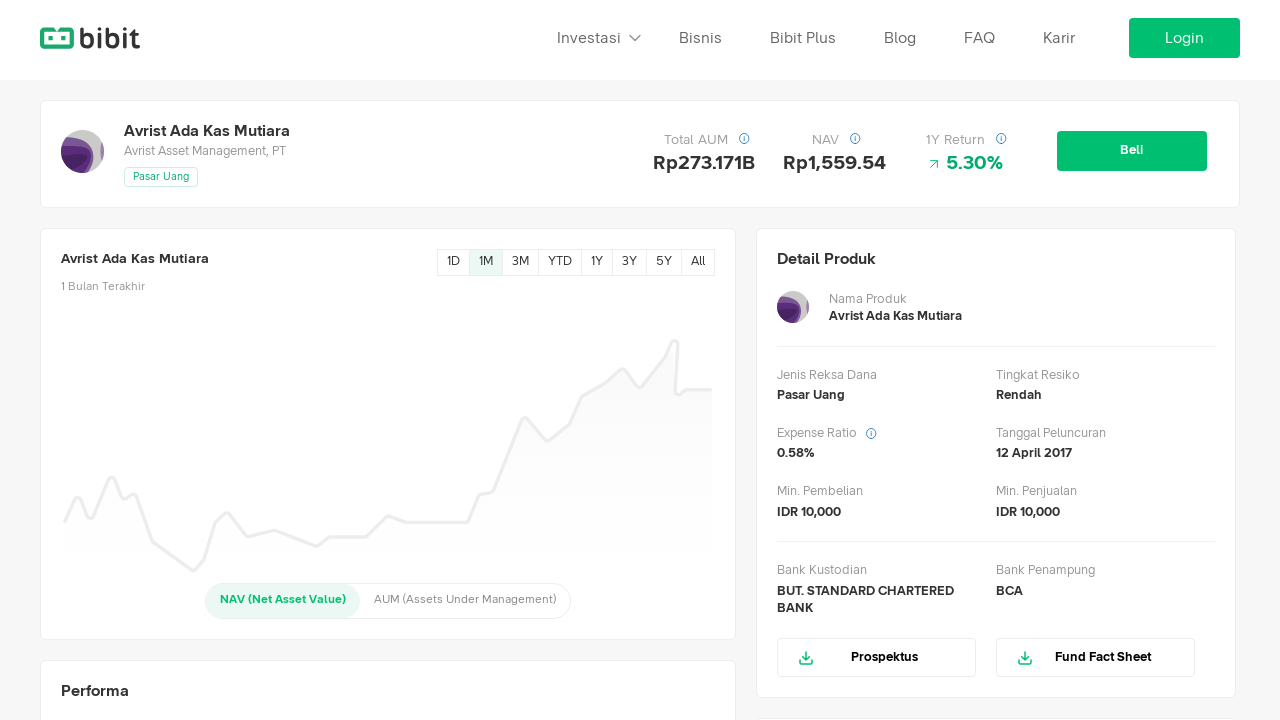

Selected chart SVG element for 1M period
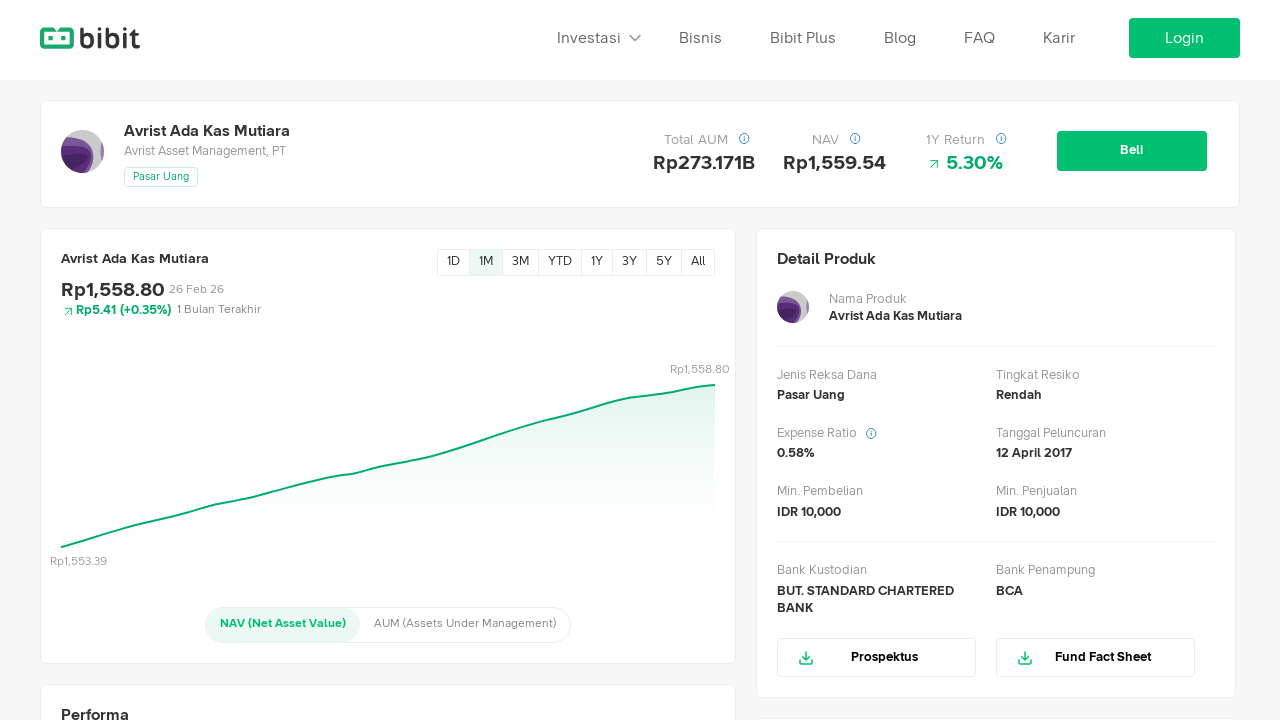

Retrieved bounding box of chart for 1M period
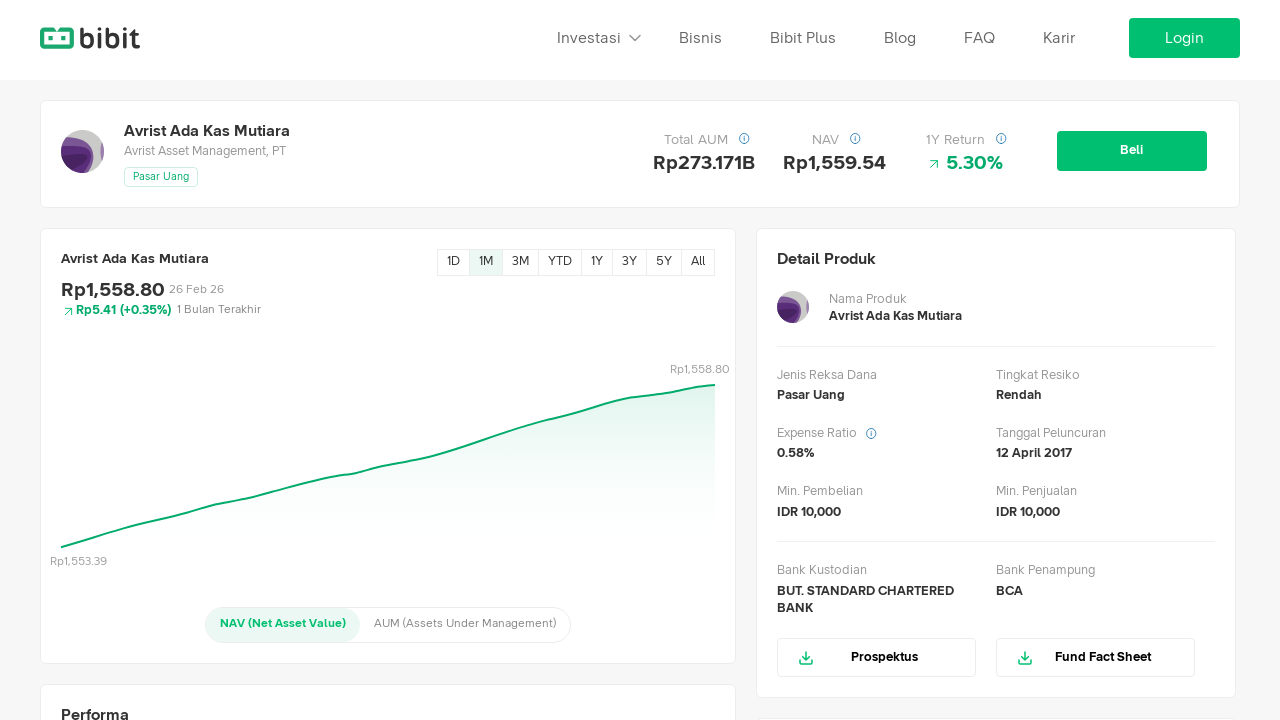

Hovered over center of chart for 1M period to trigger tooltip
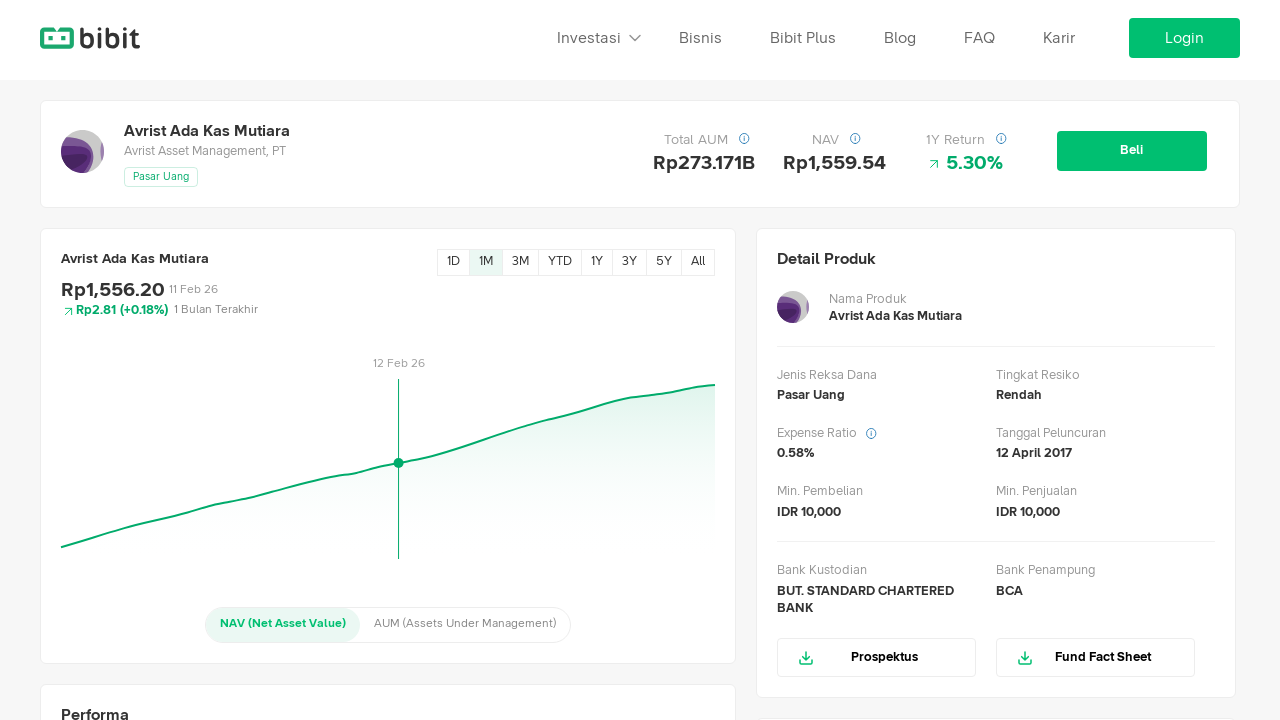

Tooltip loaded for 1M period
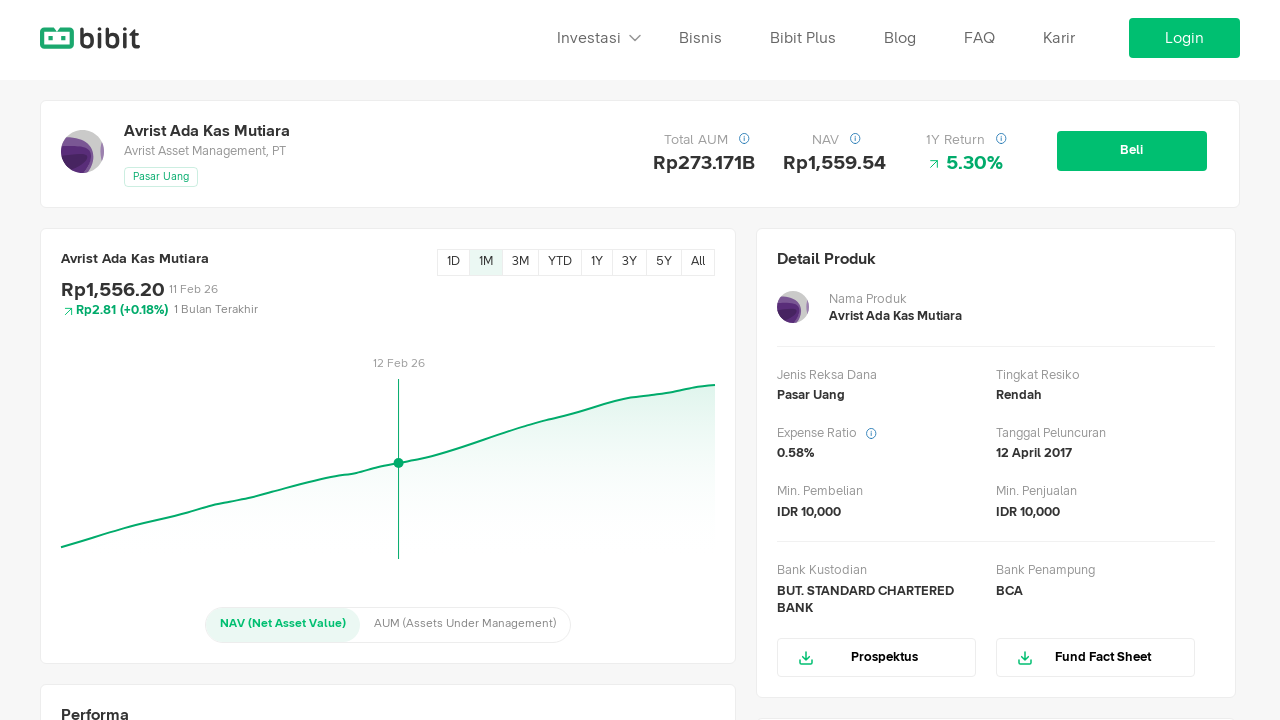

Waited for 3M period button to be available
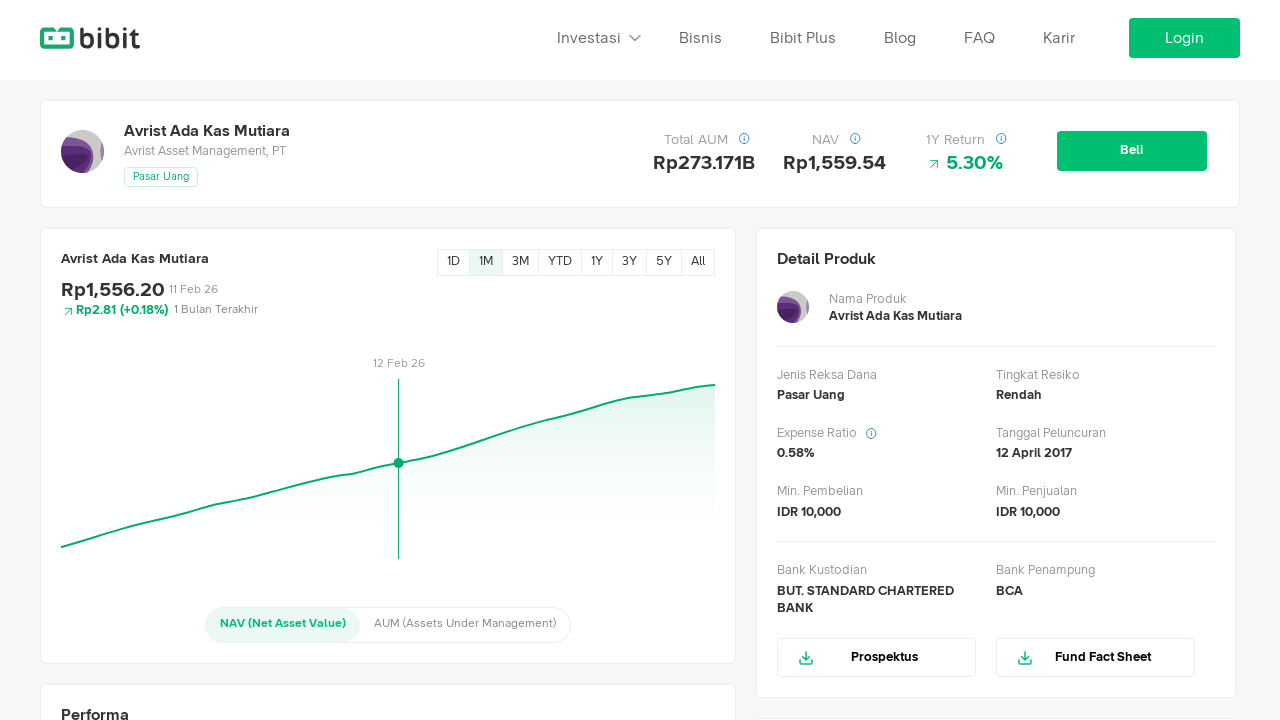

Clicked 3M time period button
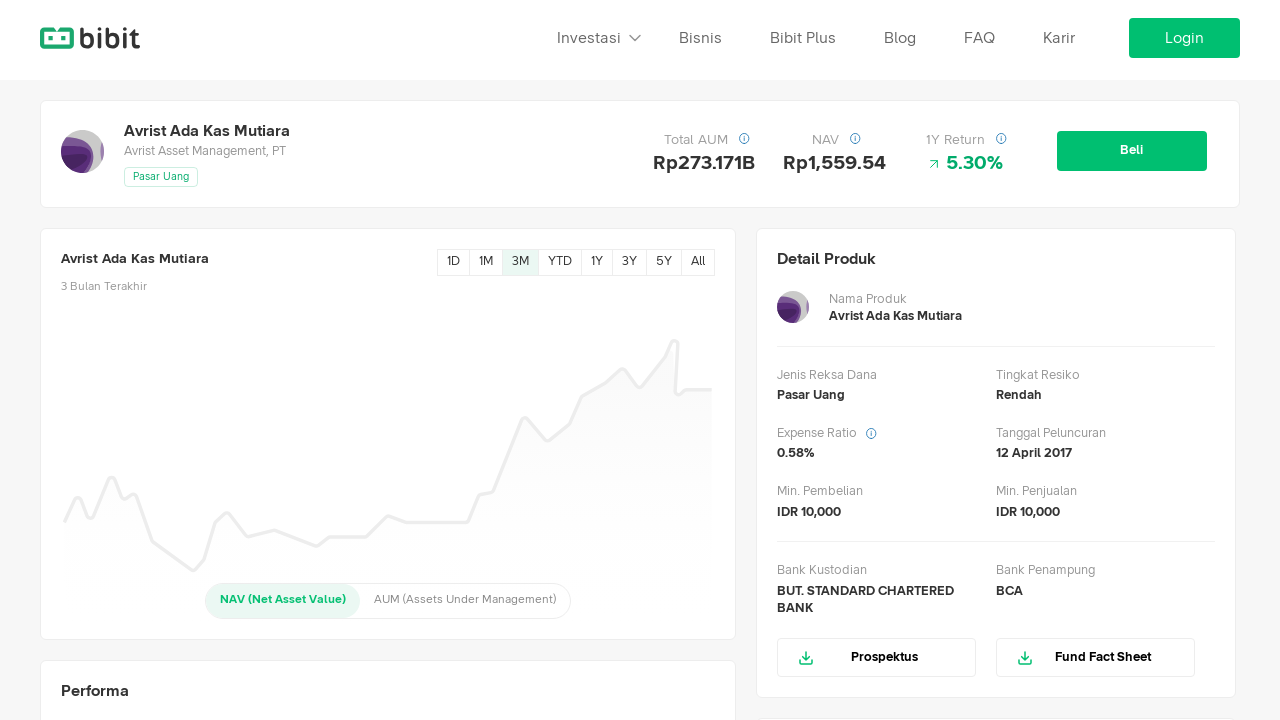

Chart updated for 3M period
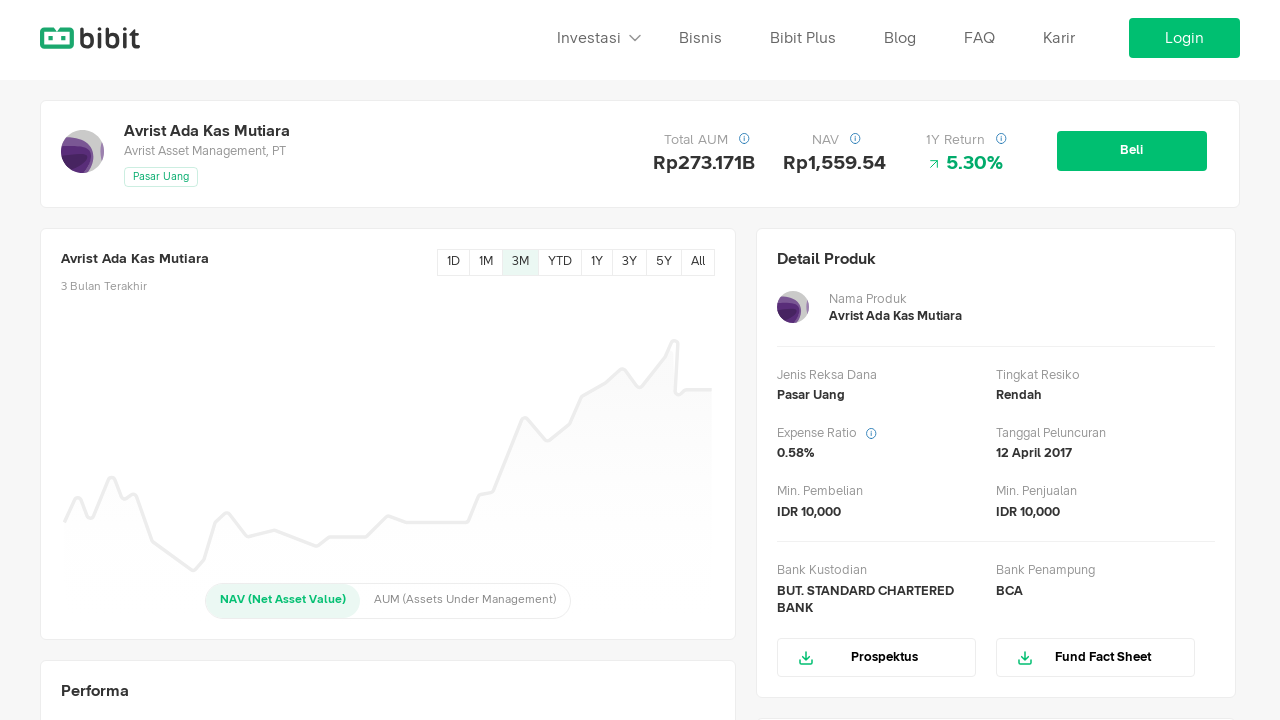

Selected chart SVG element for 3M period
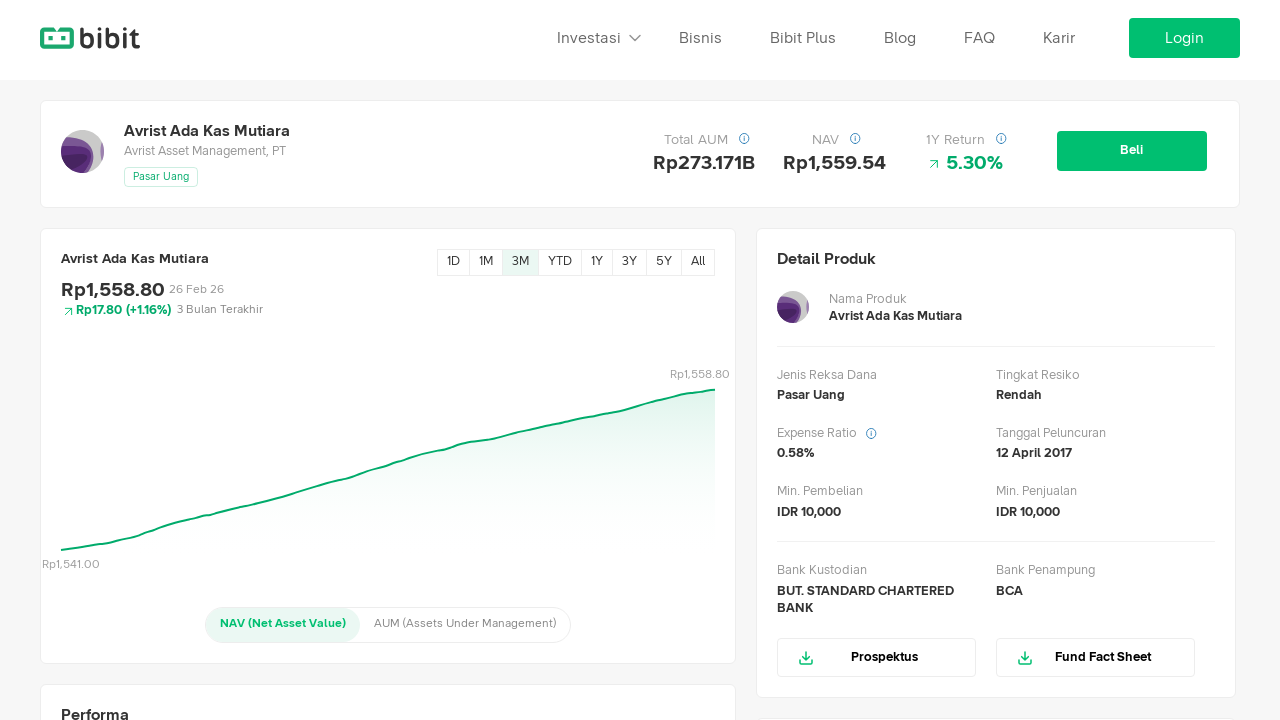

Retrieved bounding box of chart for 3M period
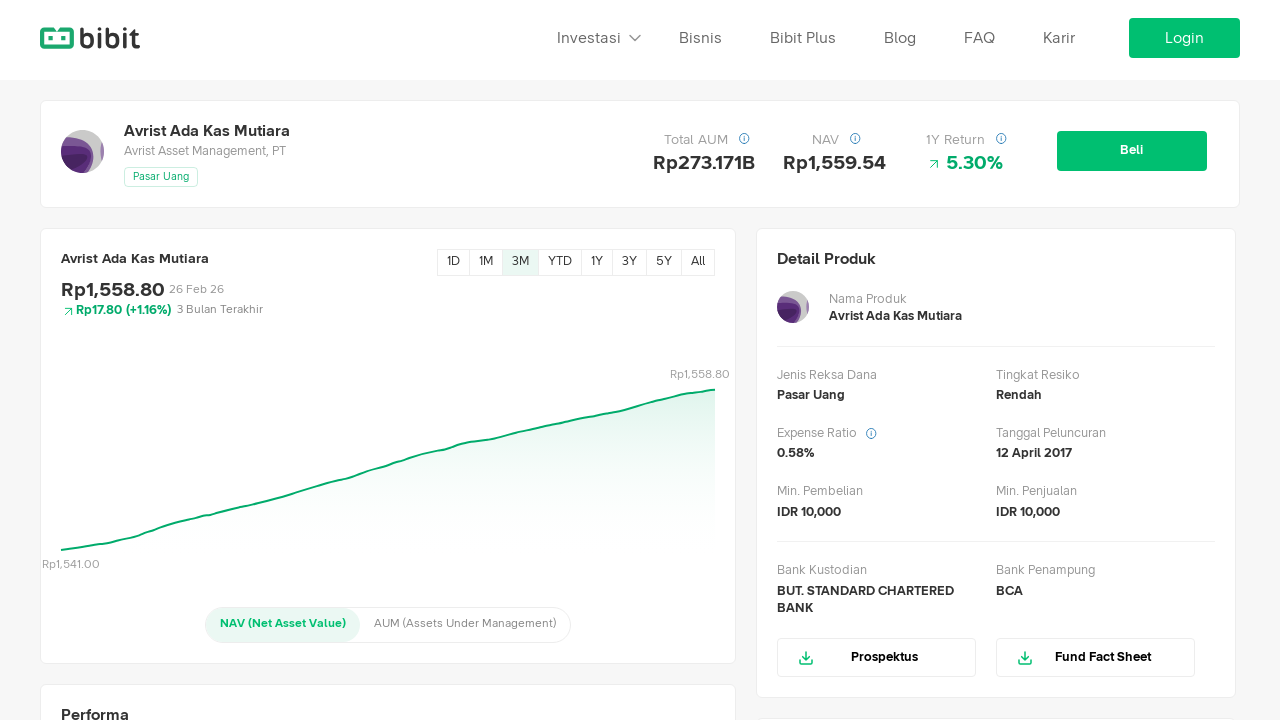

Hovered over center of chart for 3M period to trigger tooltip
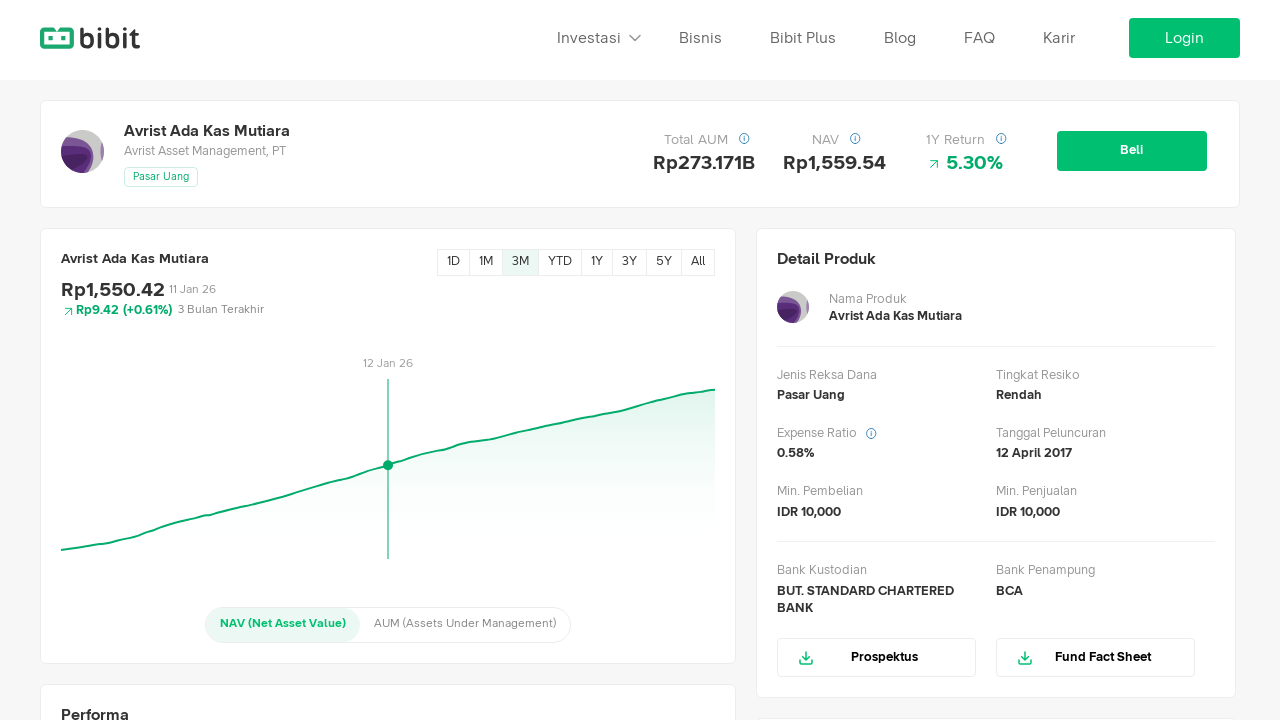

Tooltip loaded for 3M period
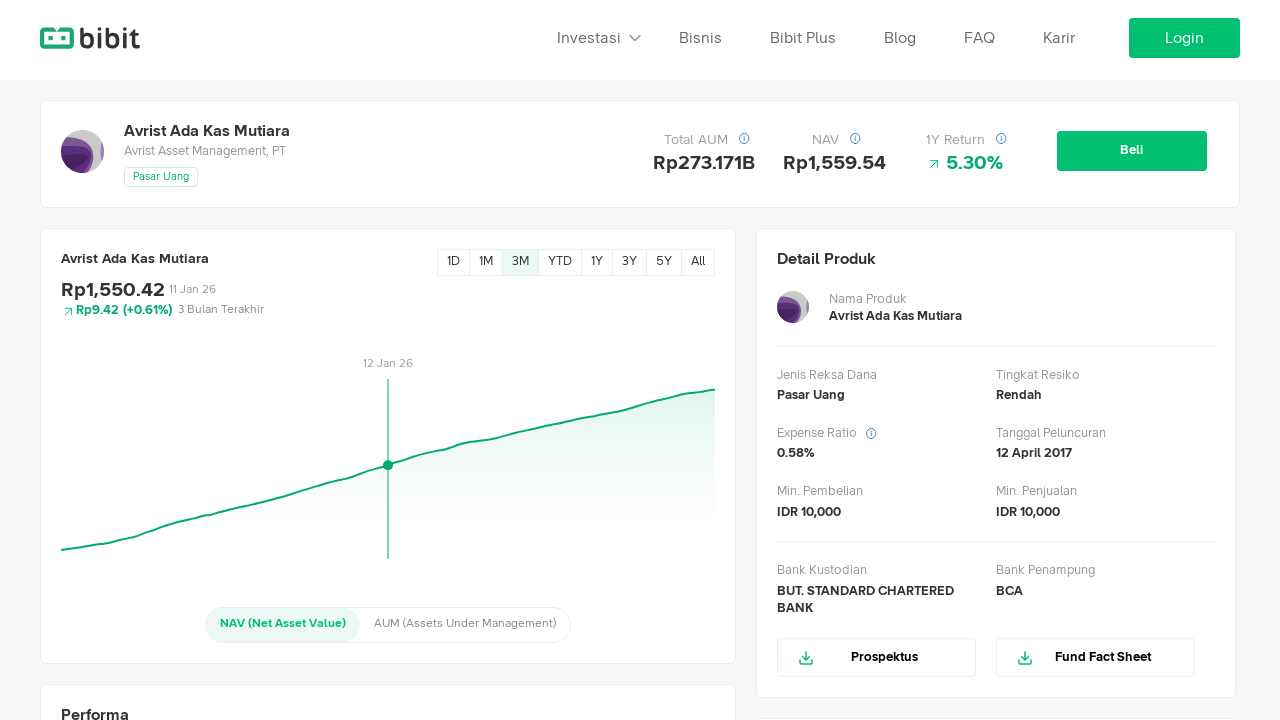

Waited for YTD period button to be available
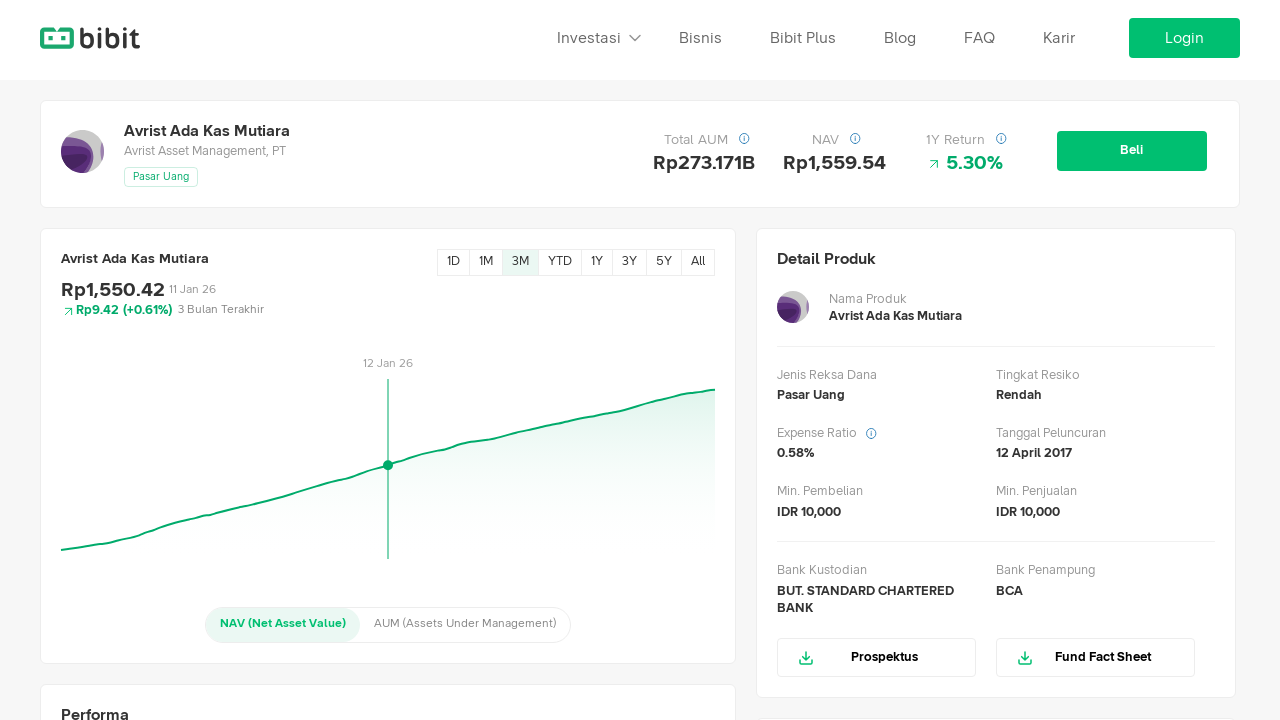

Clicked YTD time period button
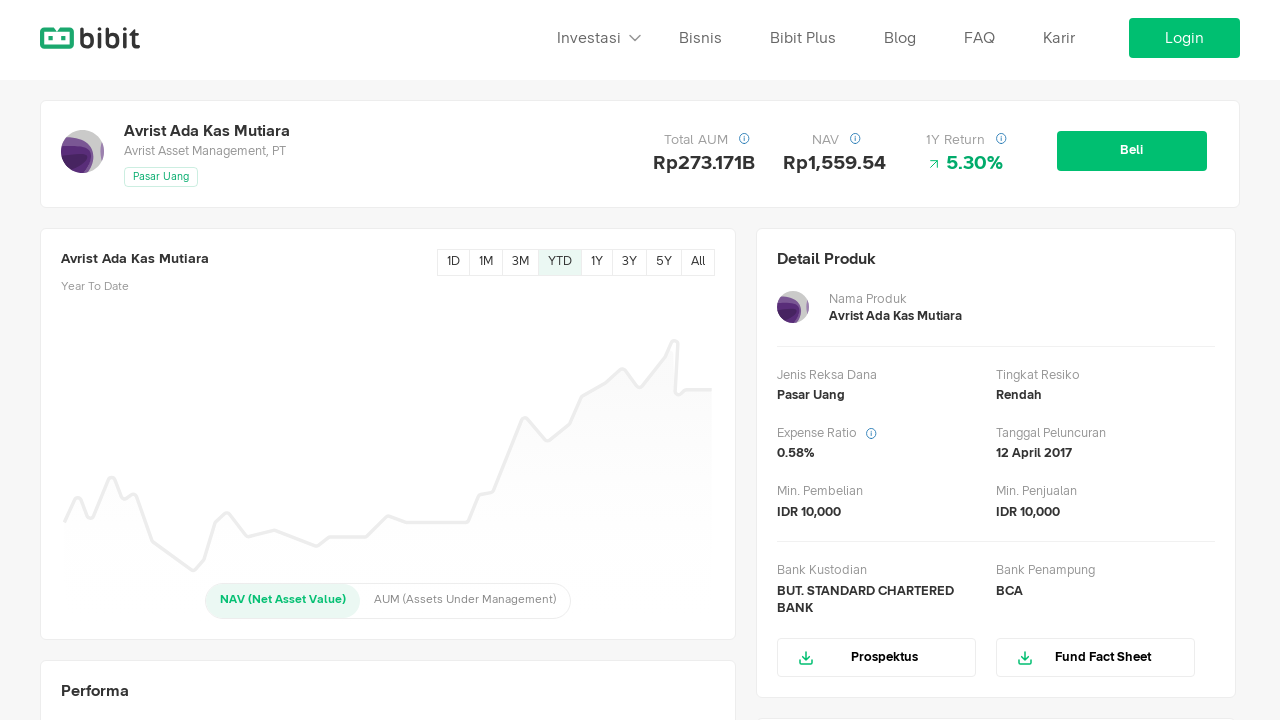

Chart updated for YTD period
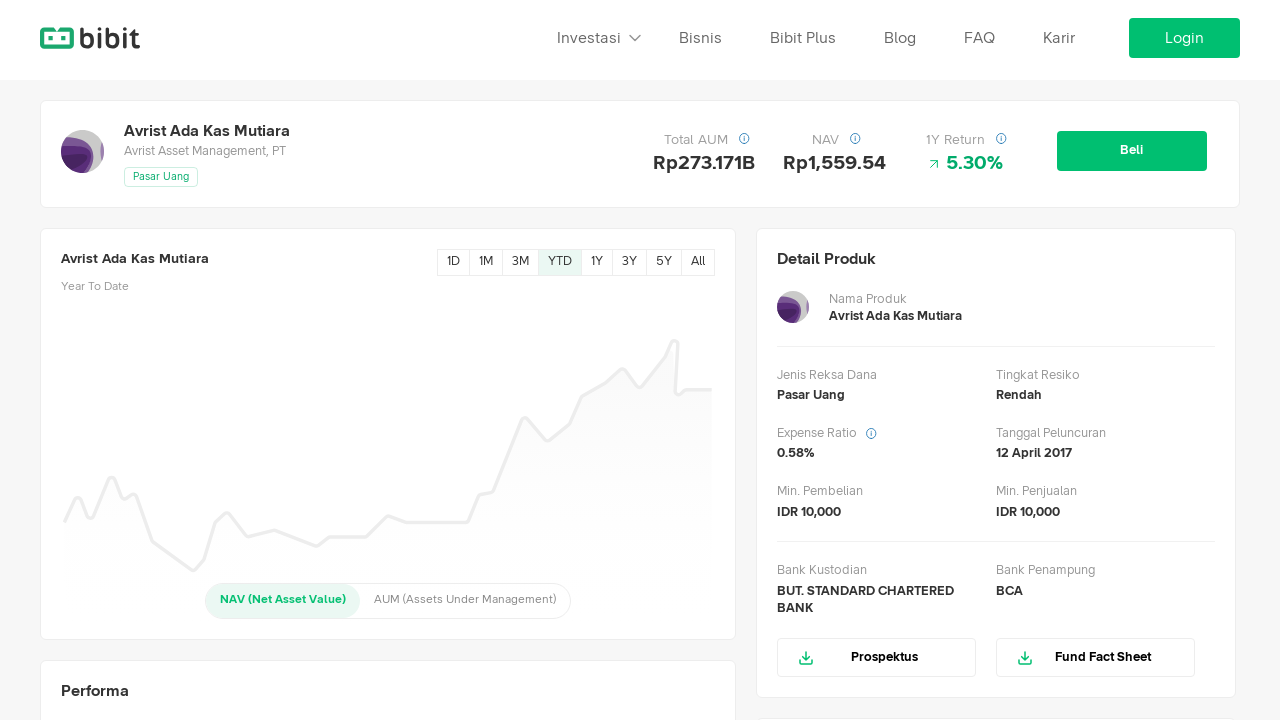

Selected chart SVG element for YTD period
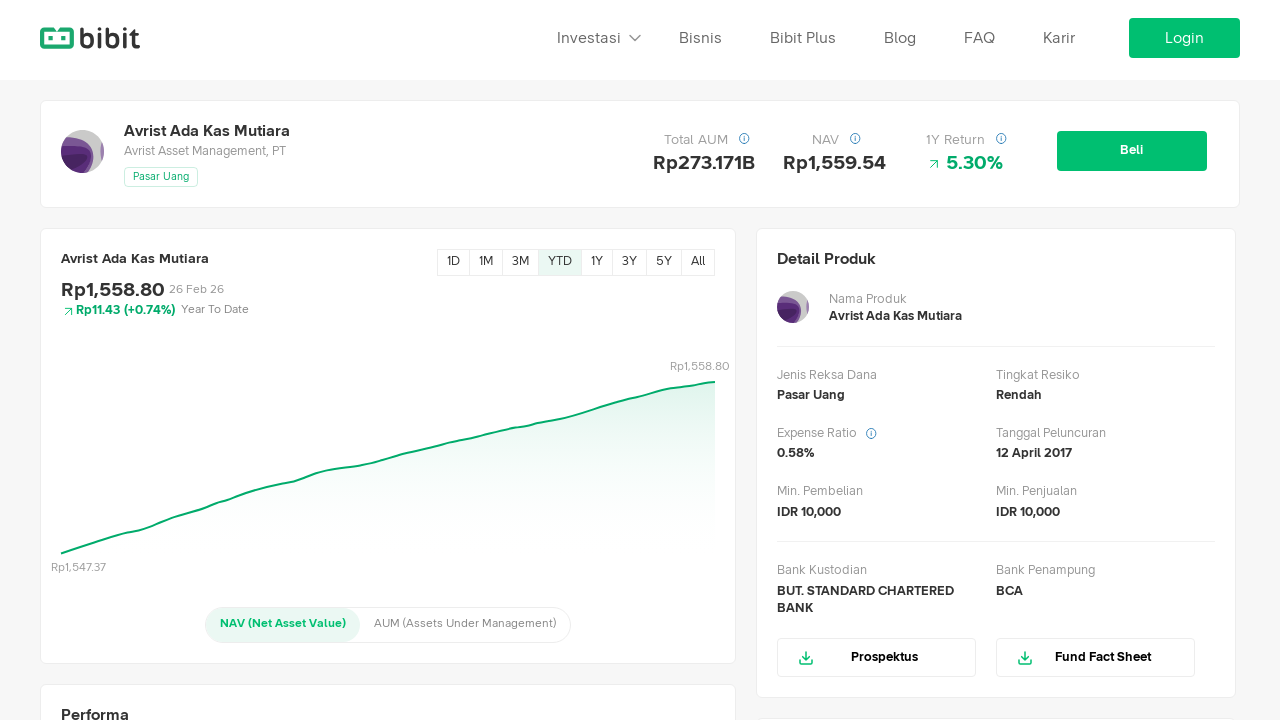

Retrieved bounding box of chart for YTD period
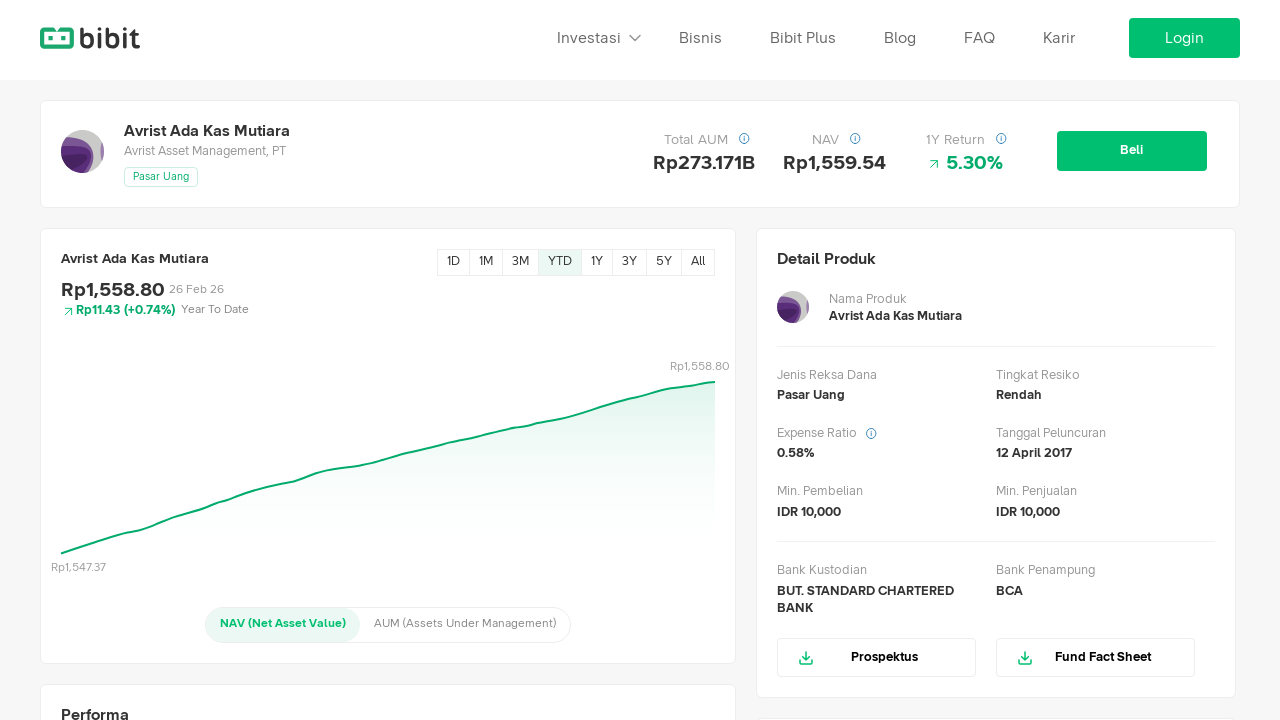

Hovered over center of chart for YTD period to trigger tooltip
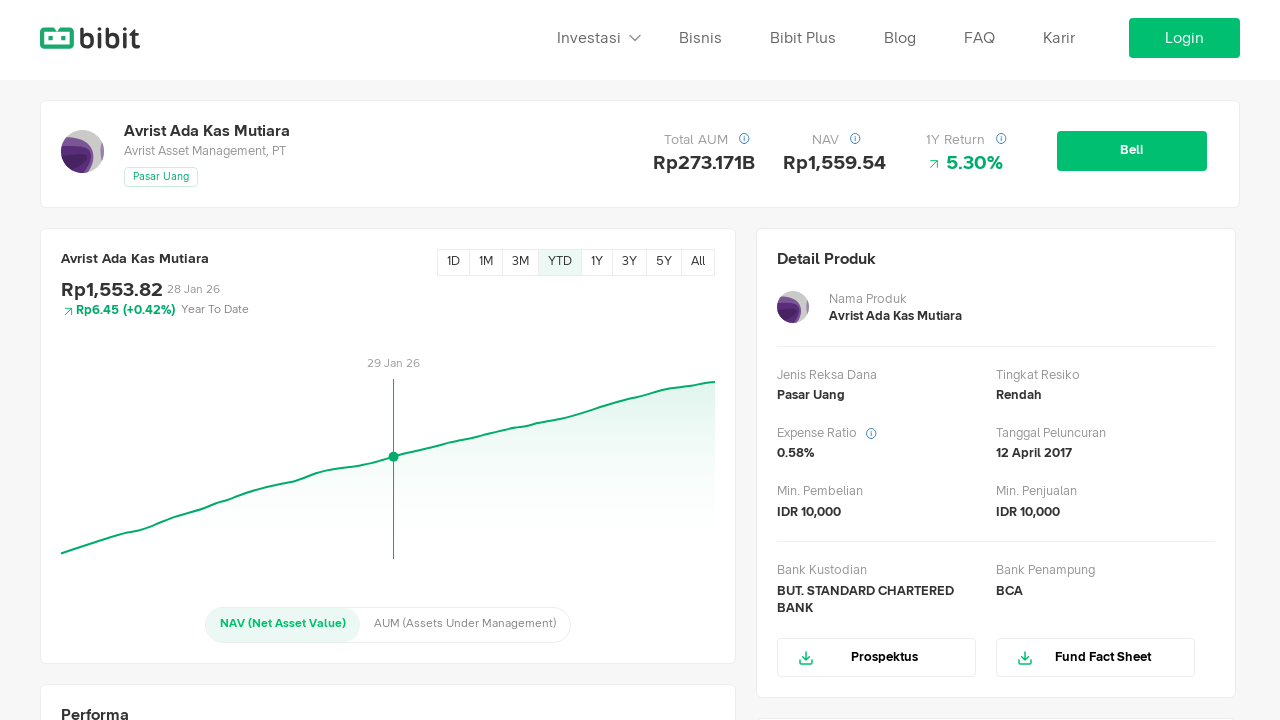

Tooltip loaded for YTD period
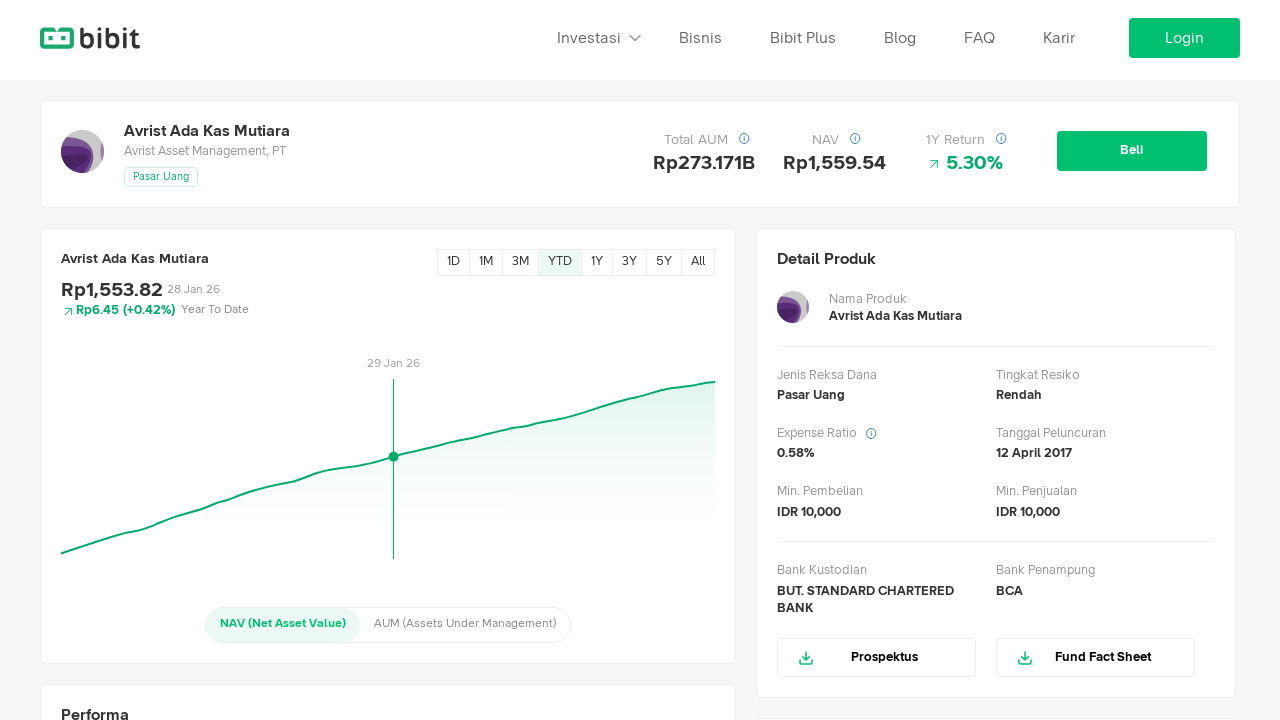

Waited for 1Y period button to be available
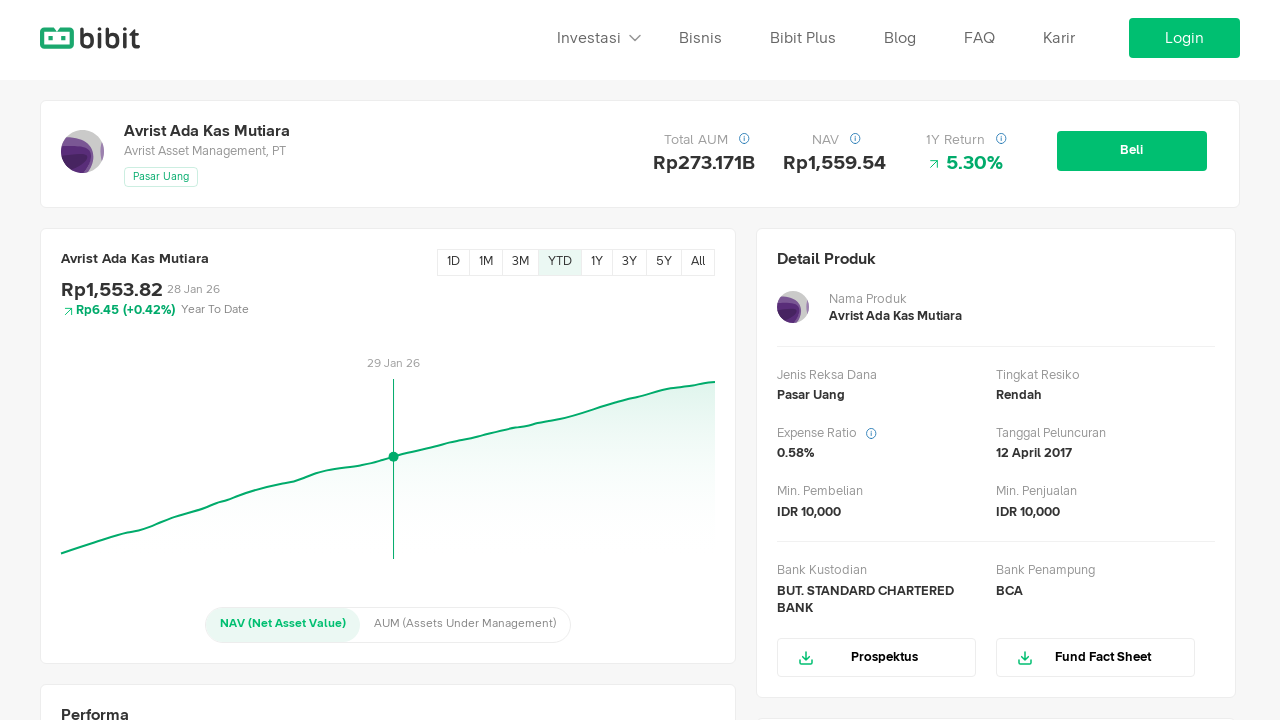

Clicked 1Y time period button
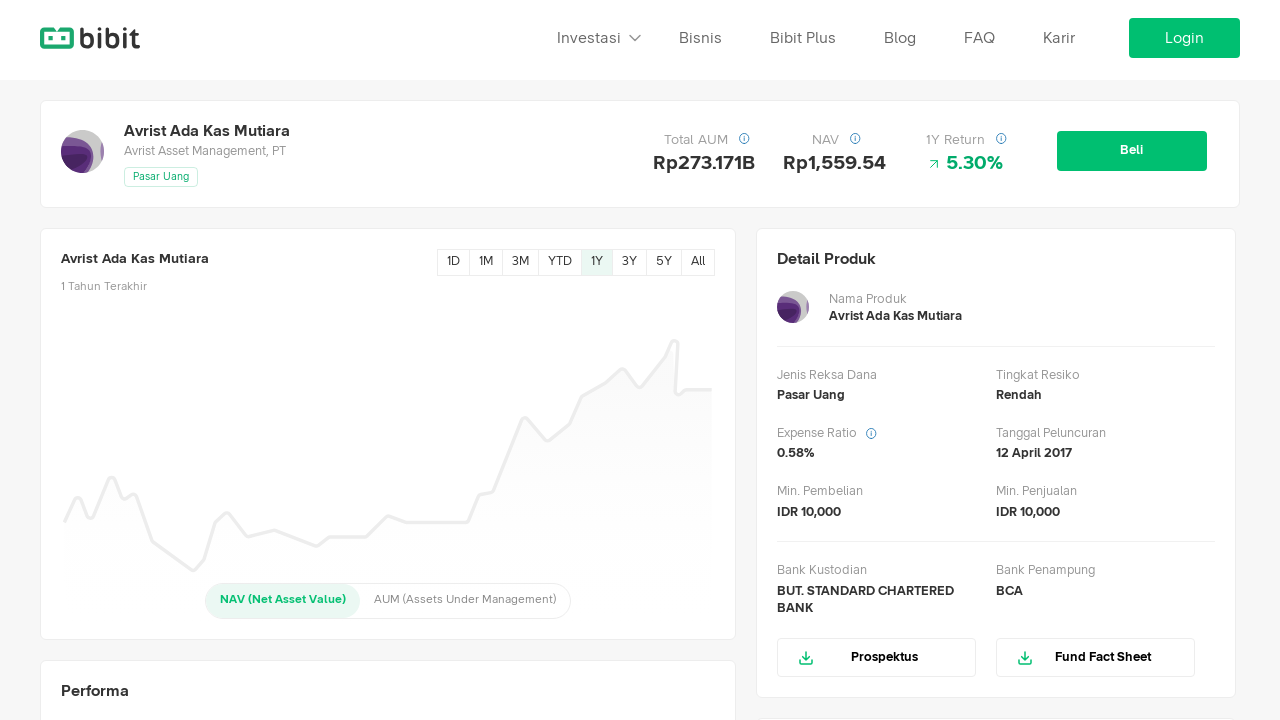

Chart updated for 1Y period
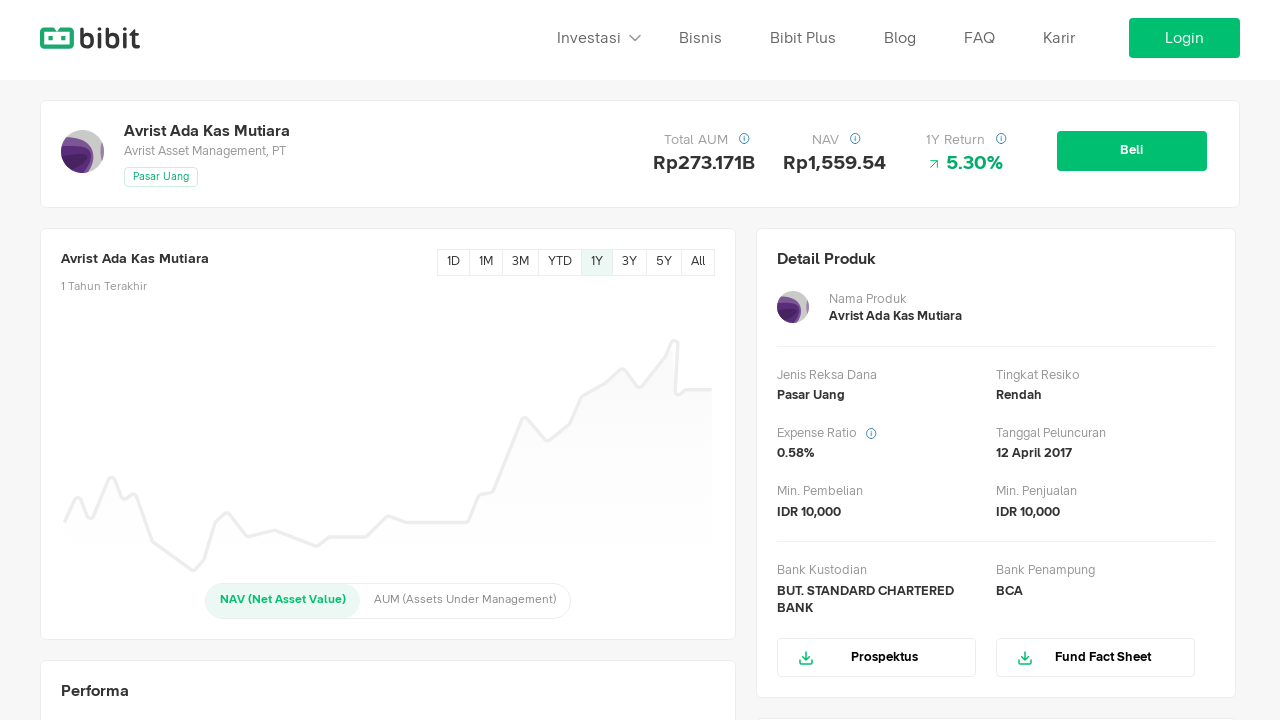

Selected chart SVG element for 1Y period
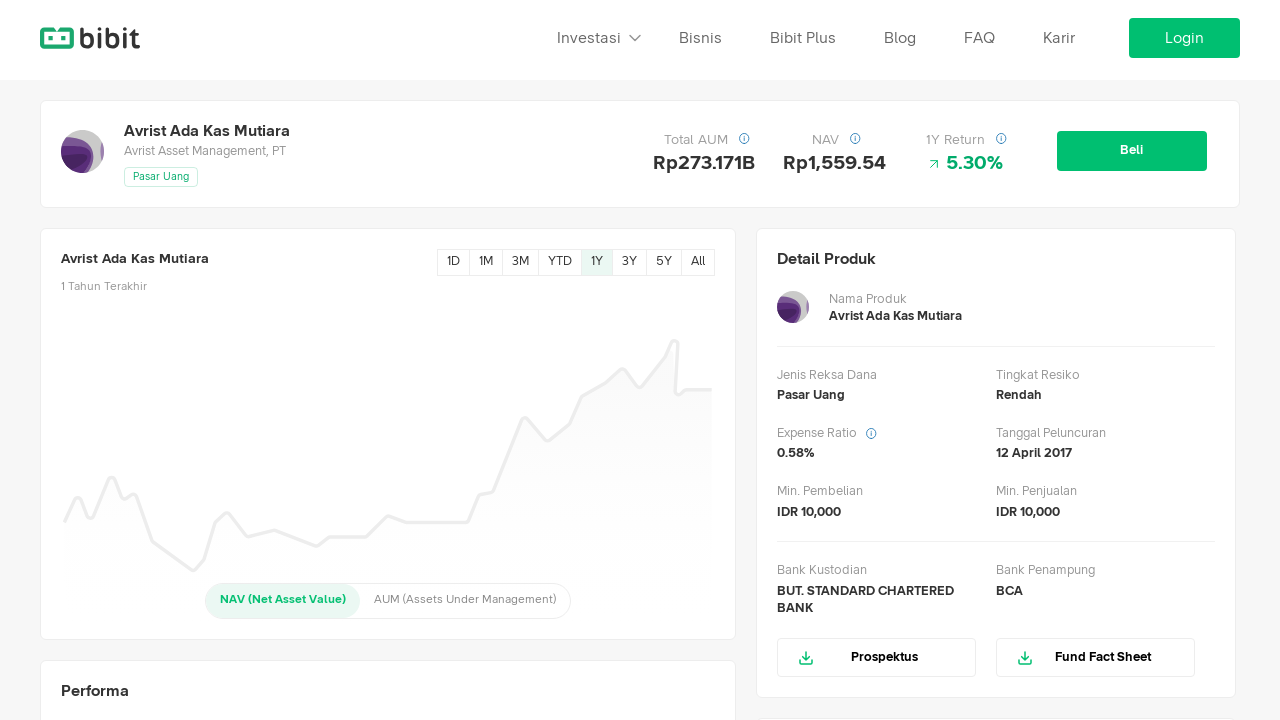

Retrieved bounding box of chart for 1Y period
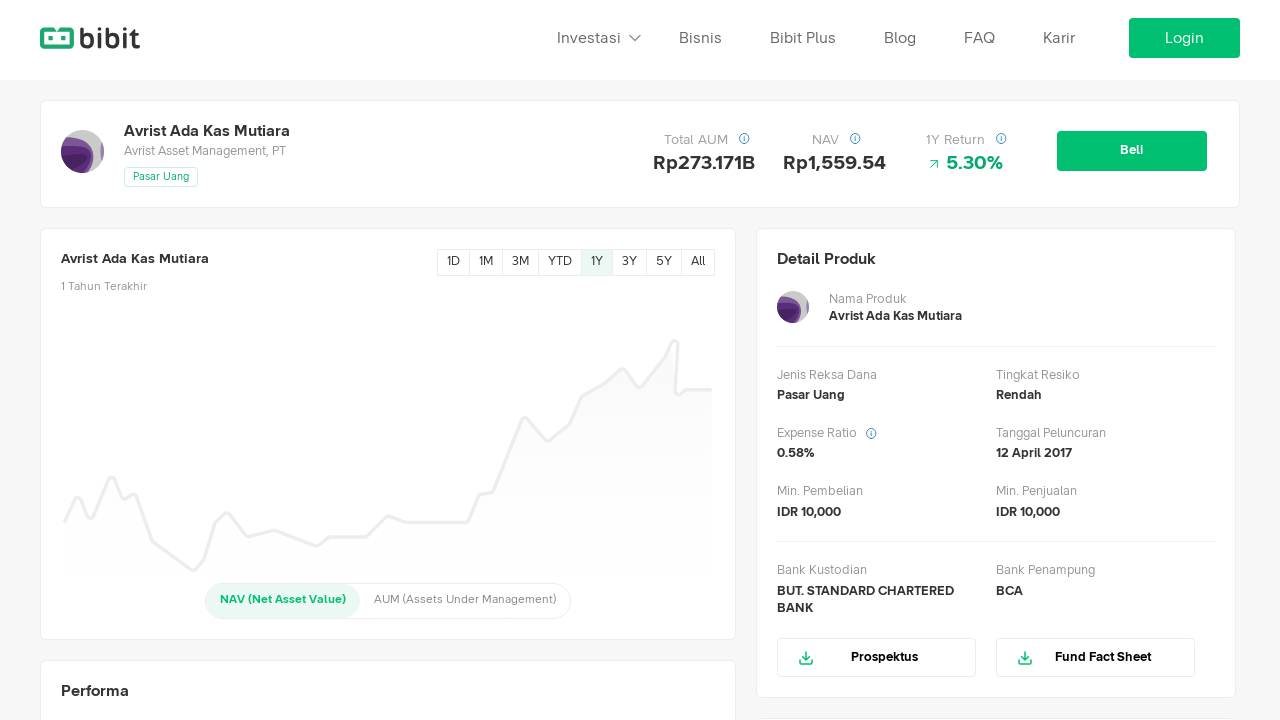

Hovered over center of chart for 1Y period to trigger tooltip
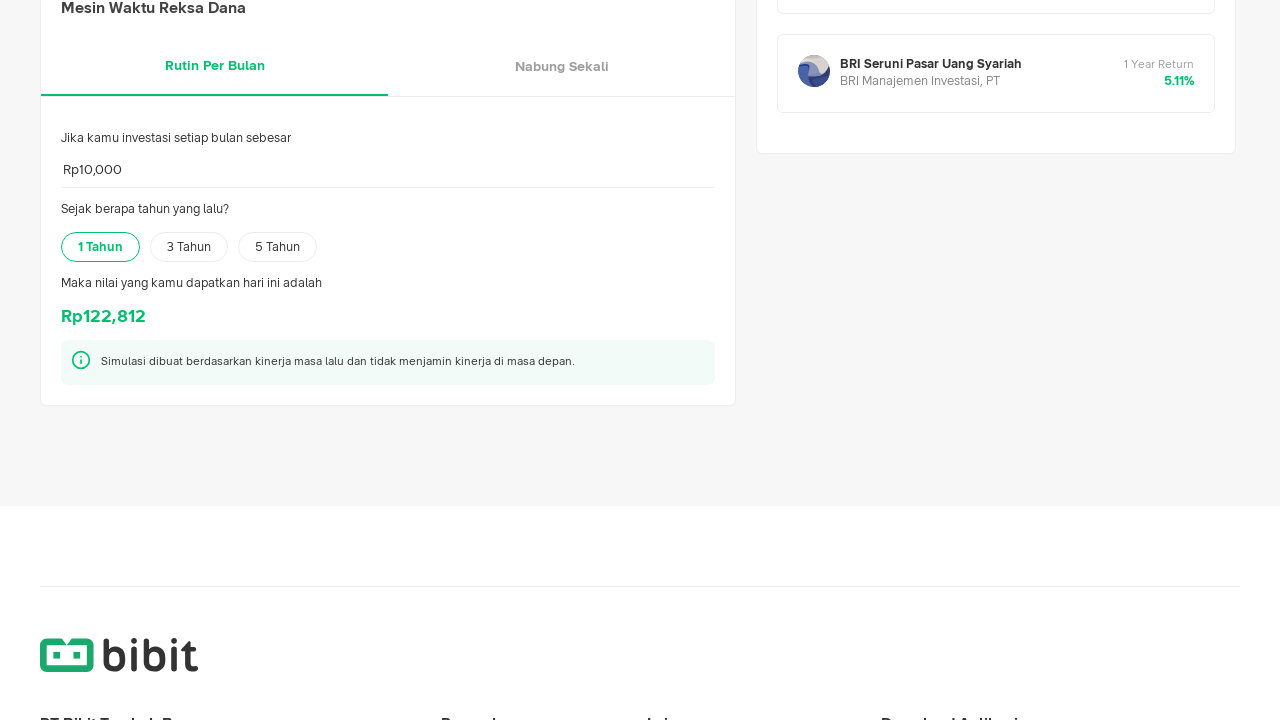

Tooltip loaded for 1Y period
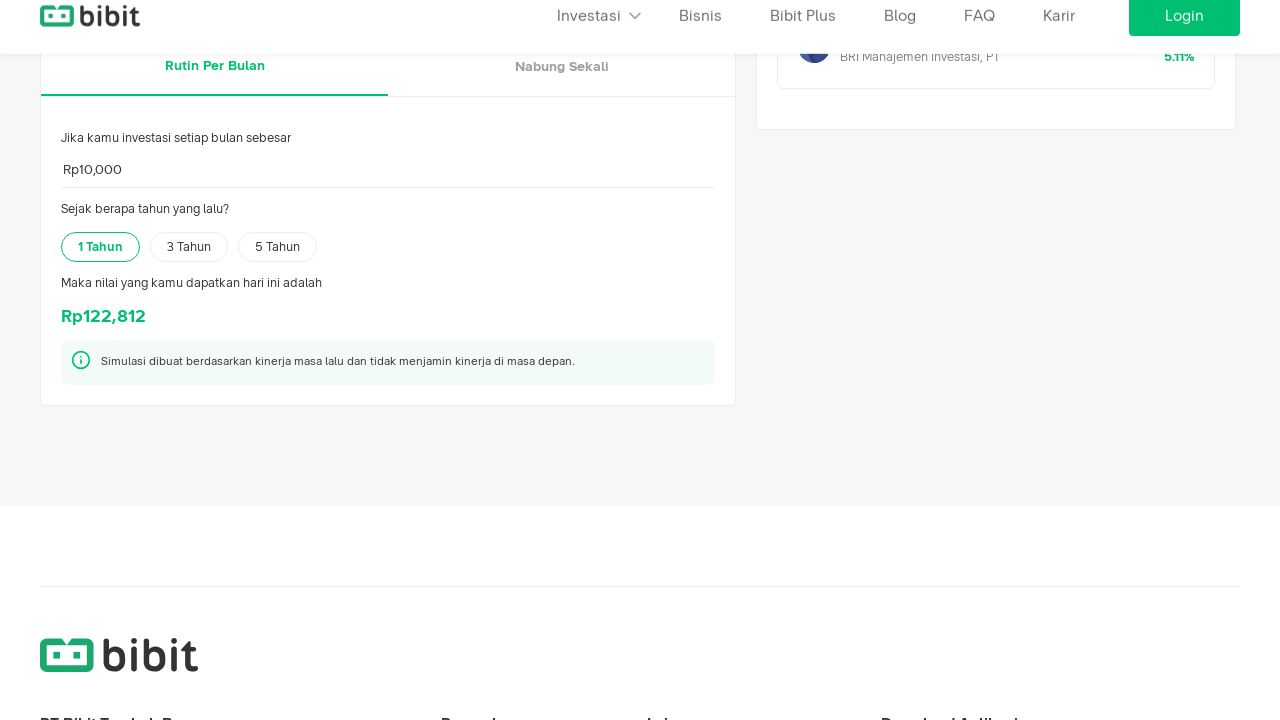

Waited for 3Y period button to be available
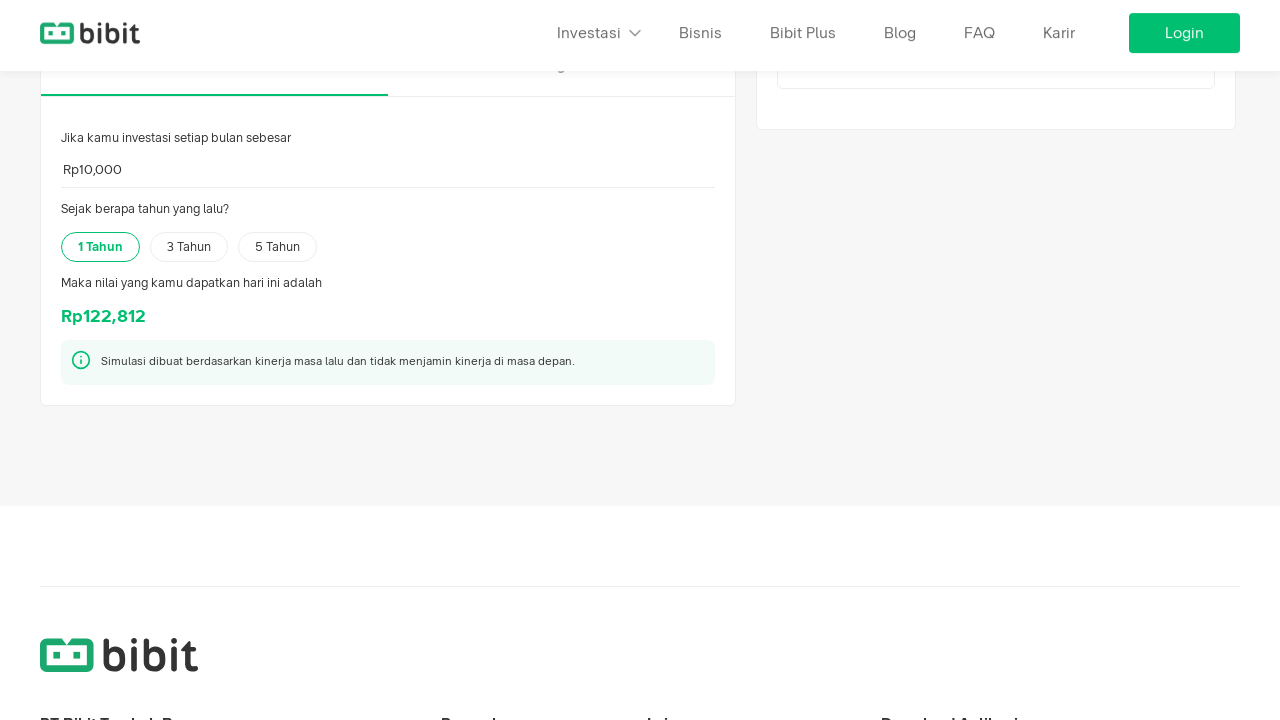

Clicked 3Y time period button
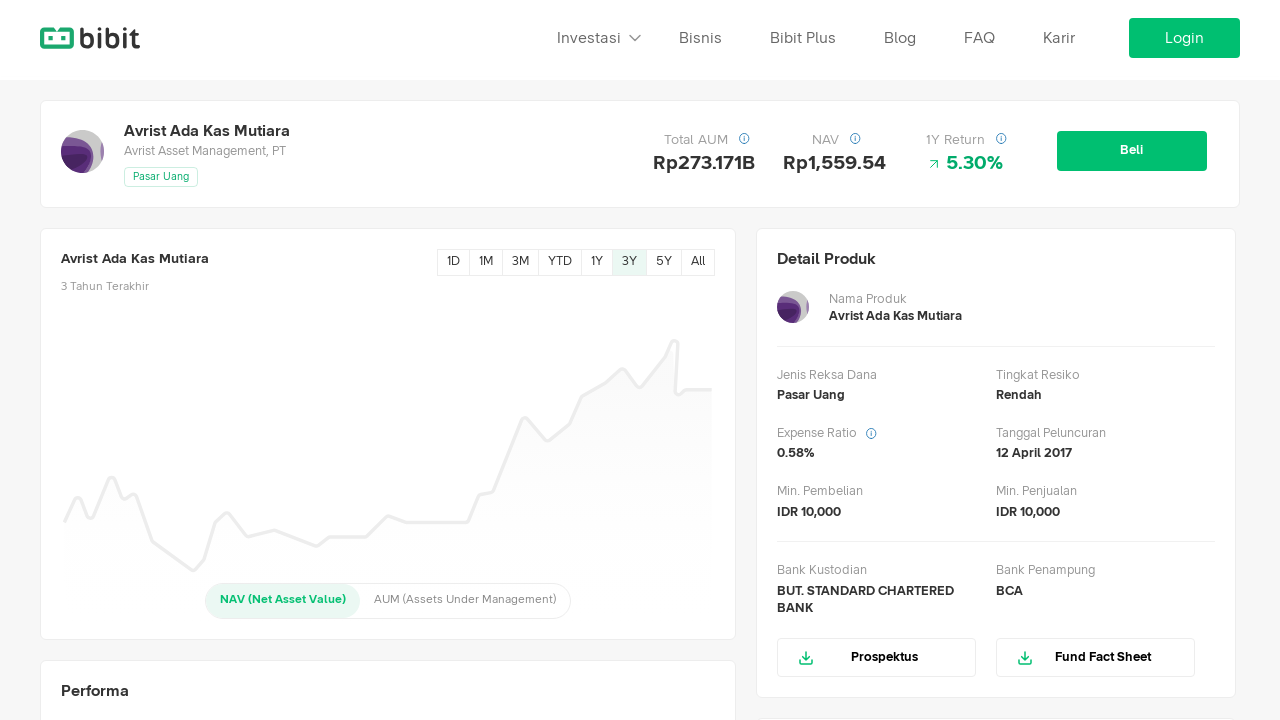

Chart updated for 3Y period
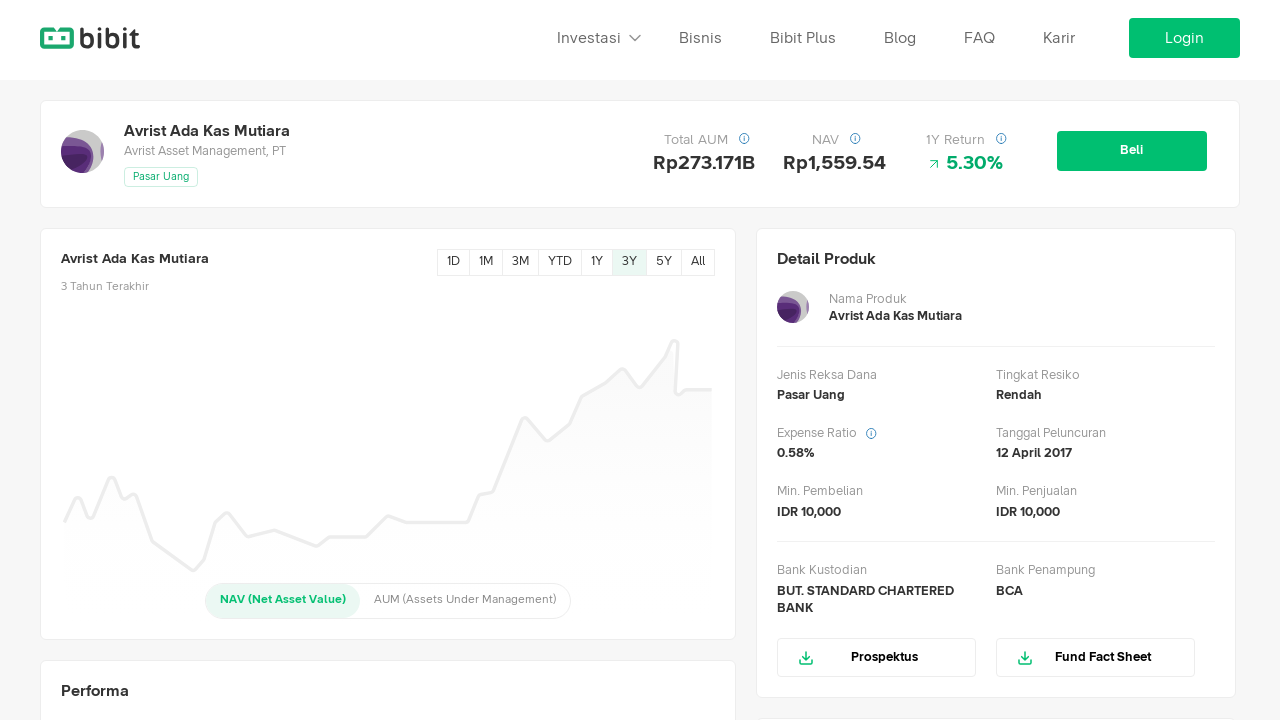

Selected chart SVG element for 3Y period
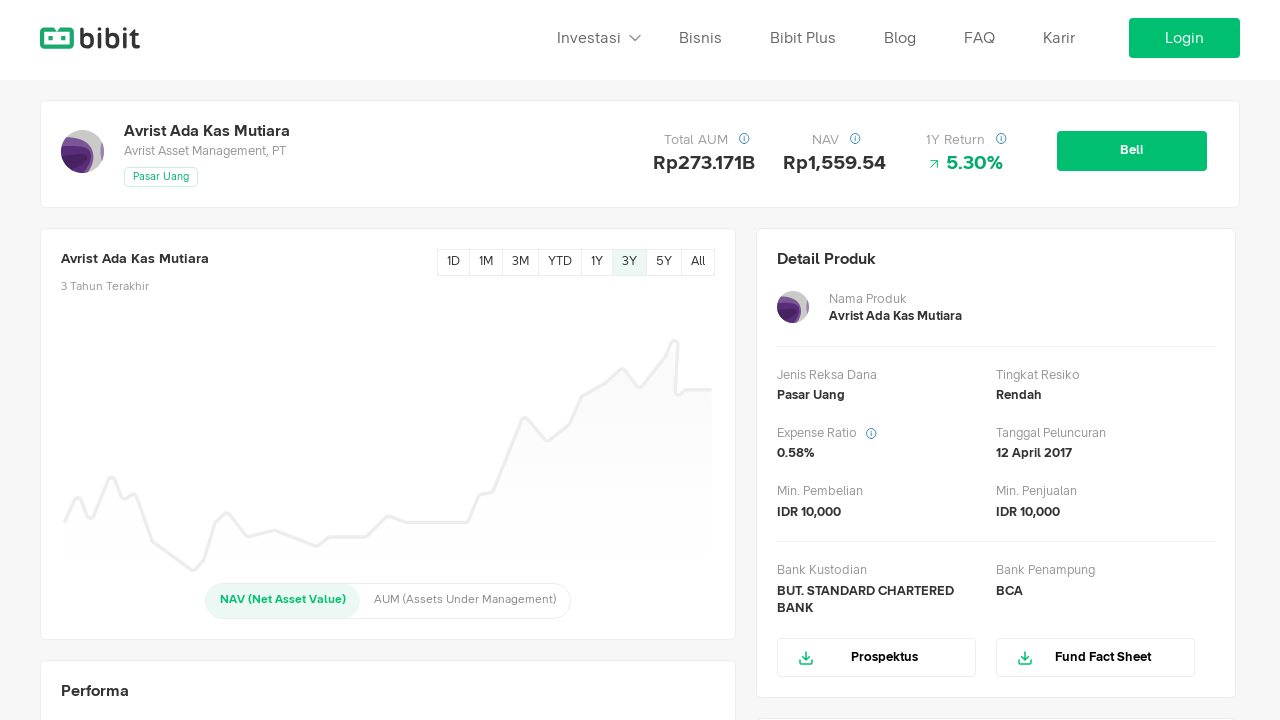

Retrieved bounding box of chart for 3Y period
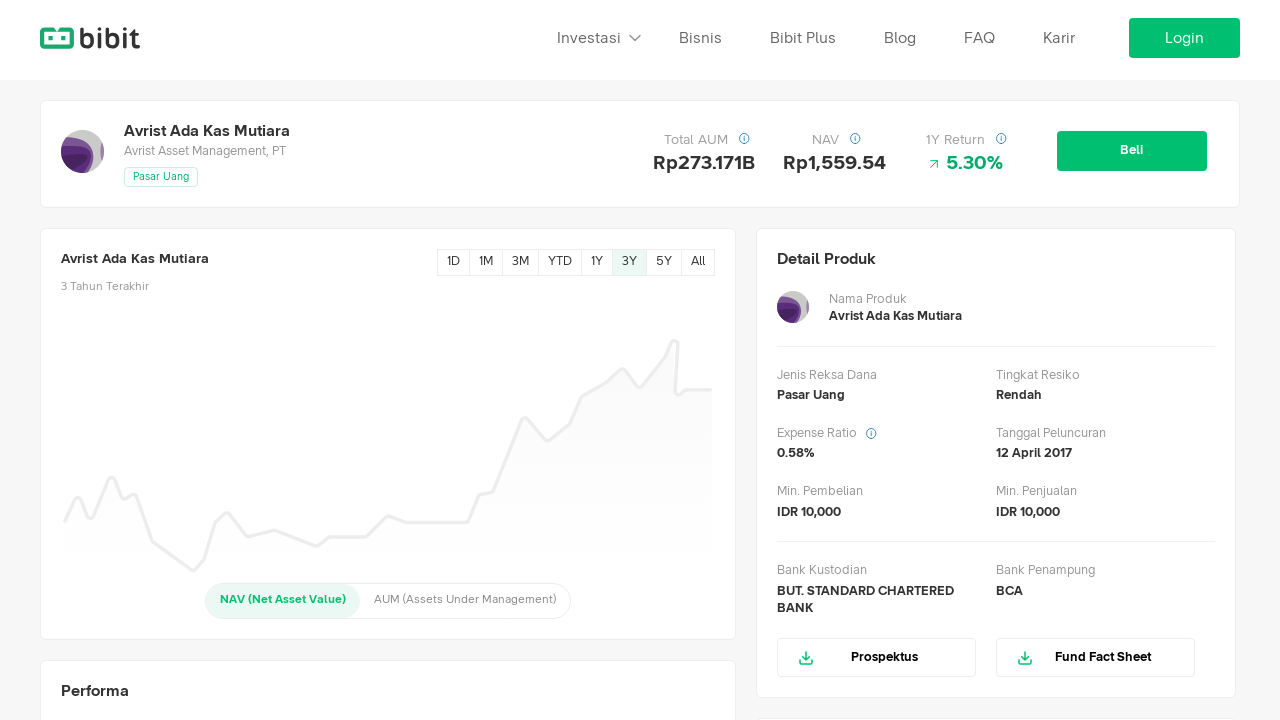

Hovered over center of chart for 3Y period to trigger tooltip
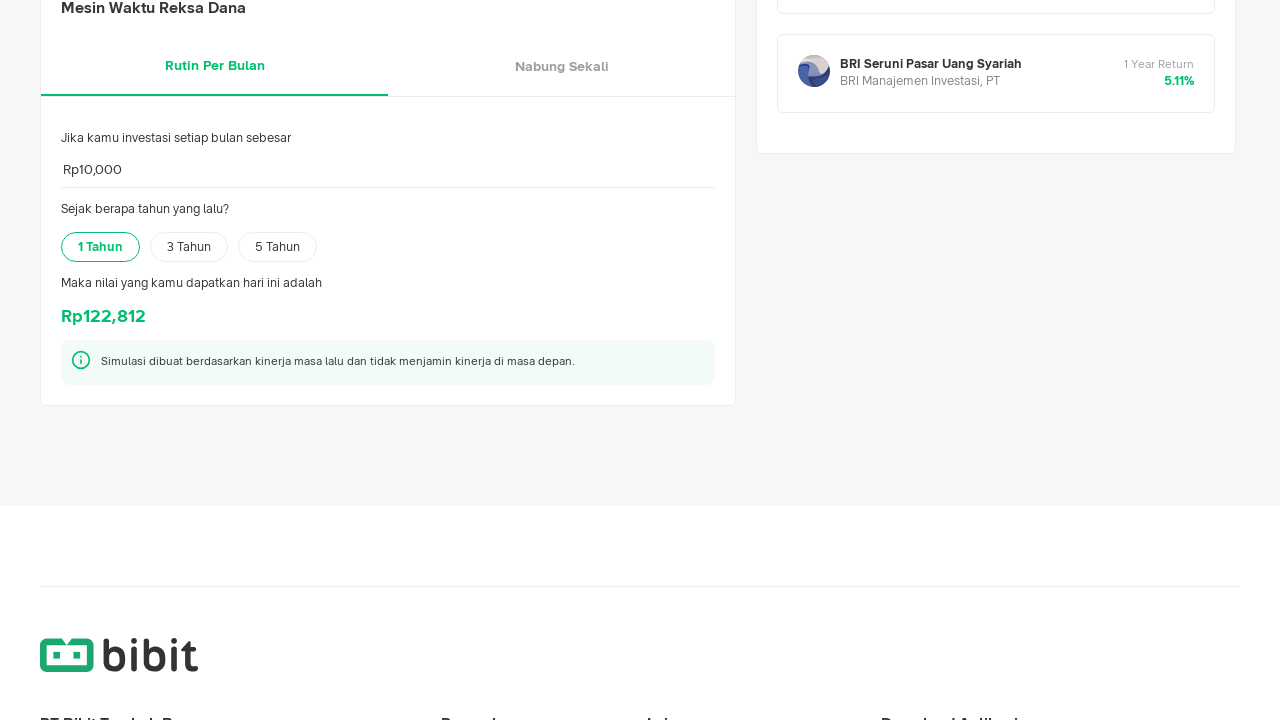

Tooltip loaded for 3Y period
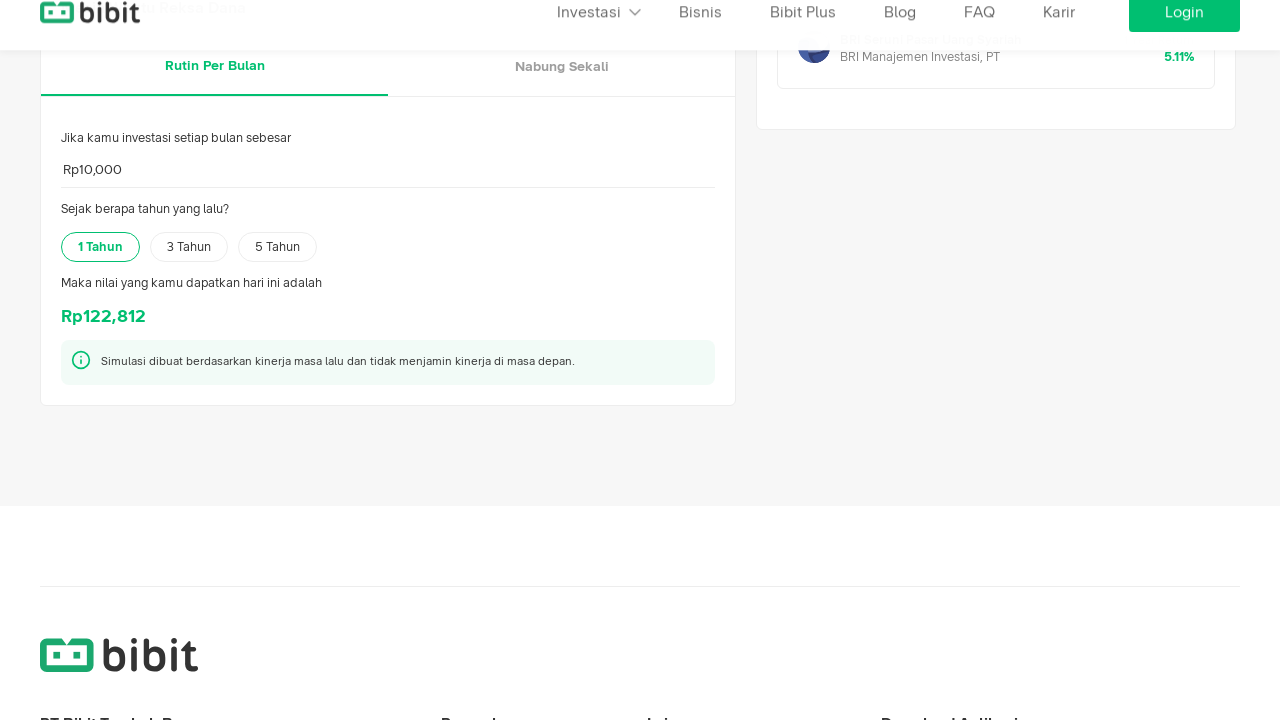

Waited for 5Y period button to be available
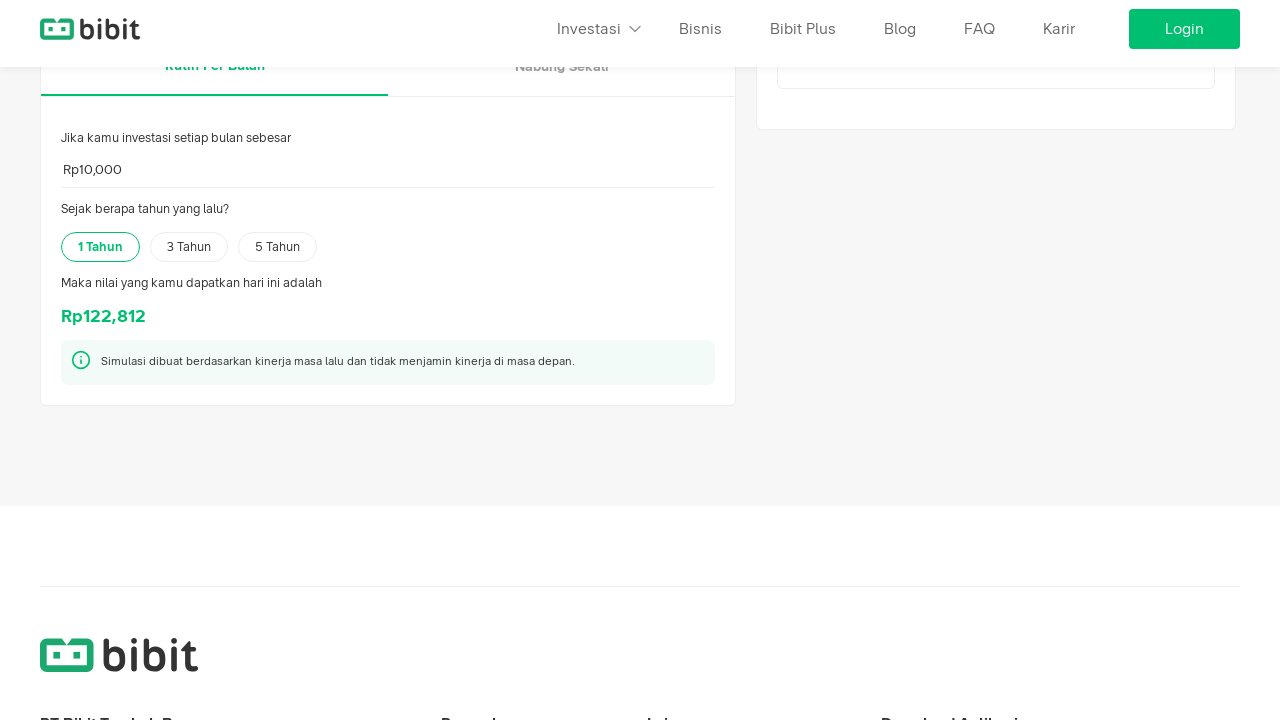

Clicked 5Y time period button
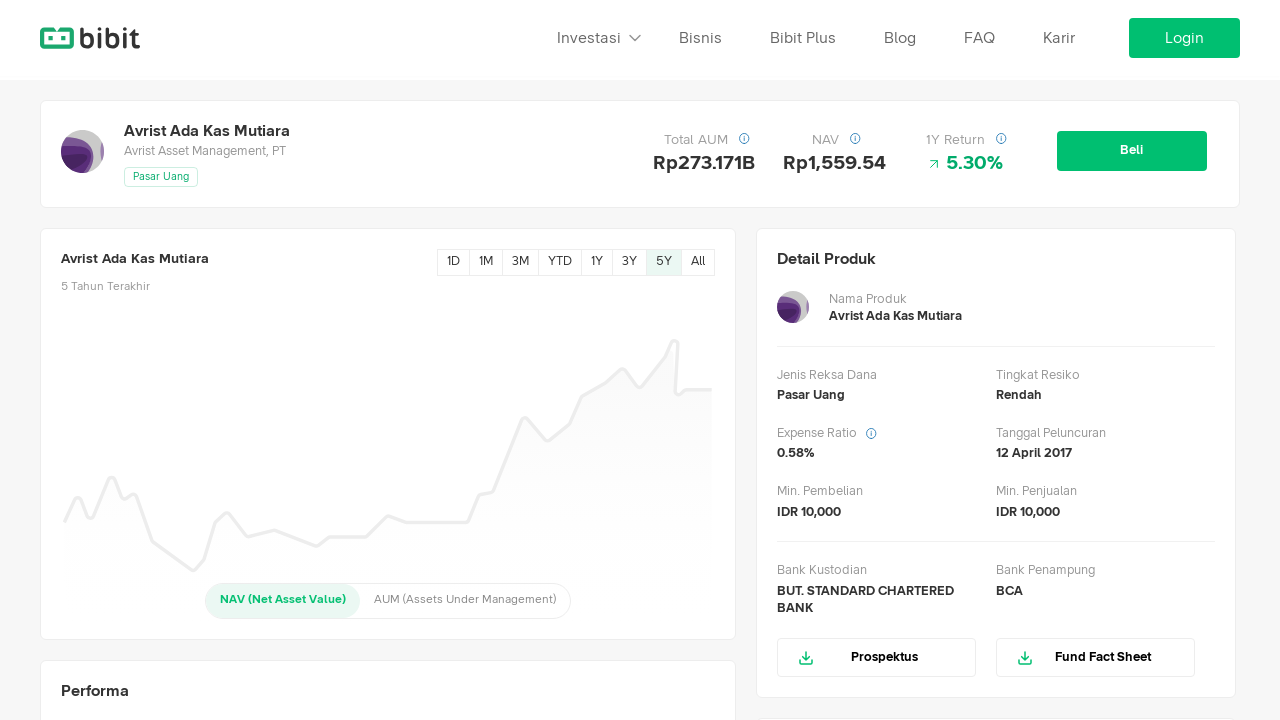

Chart updated for 5Y period
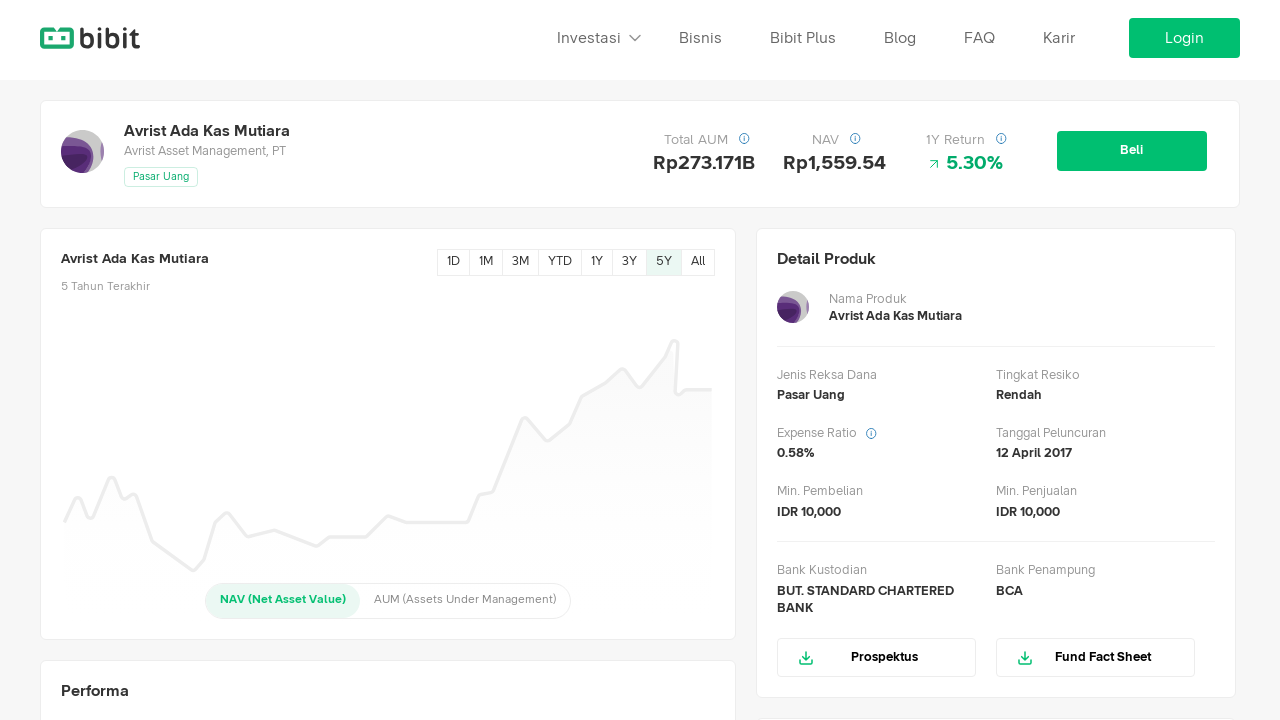

Selected chart SVG element for 5Y period
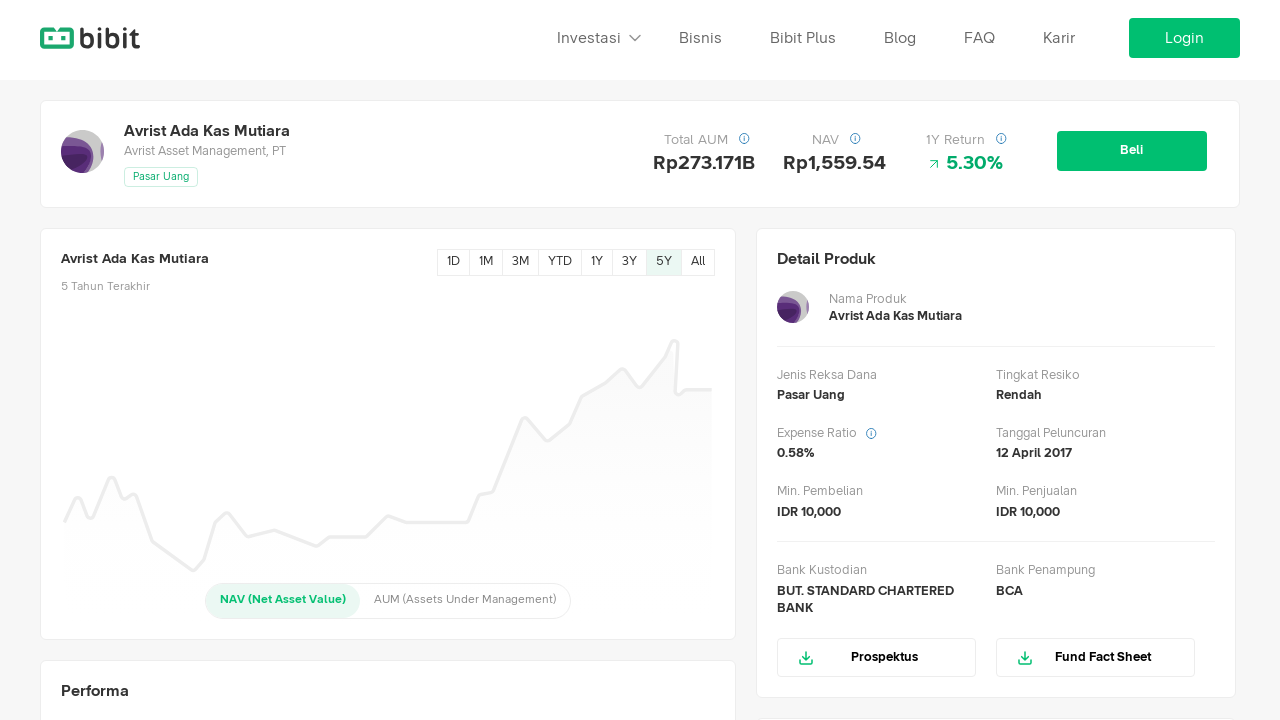

Retrieved bounding box of chart for 5Y period
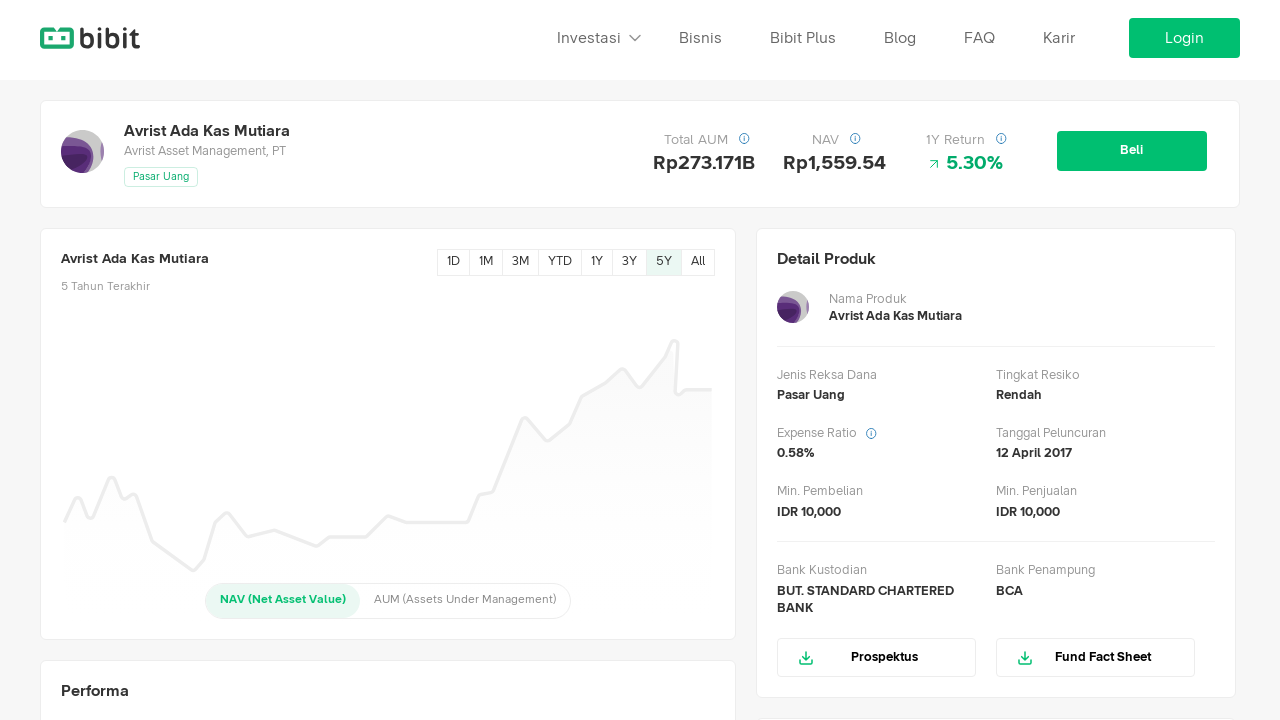

Hovered over center of chart for 5Y period to trigger tooltip
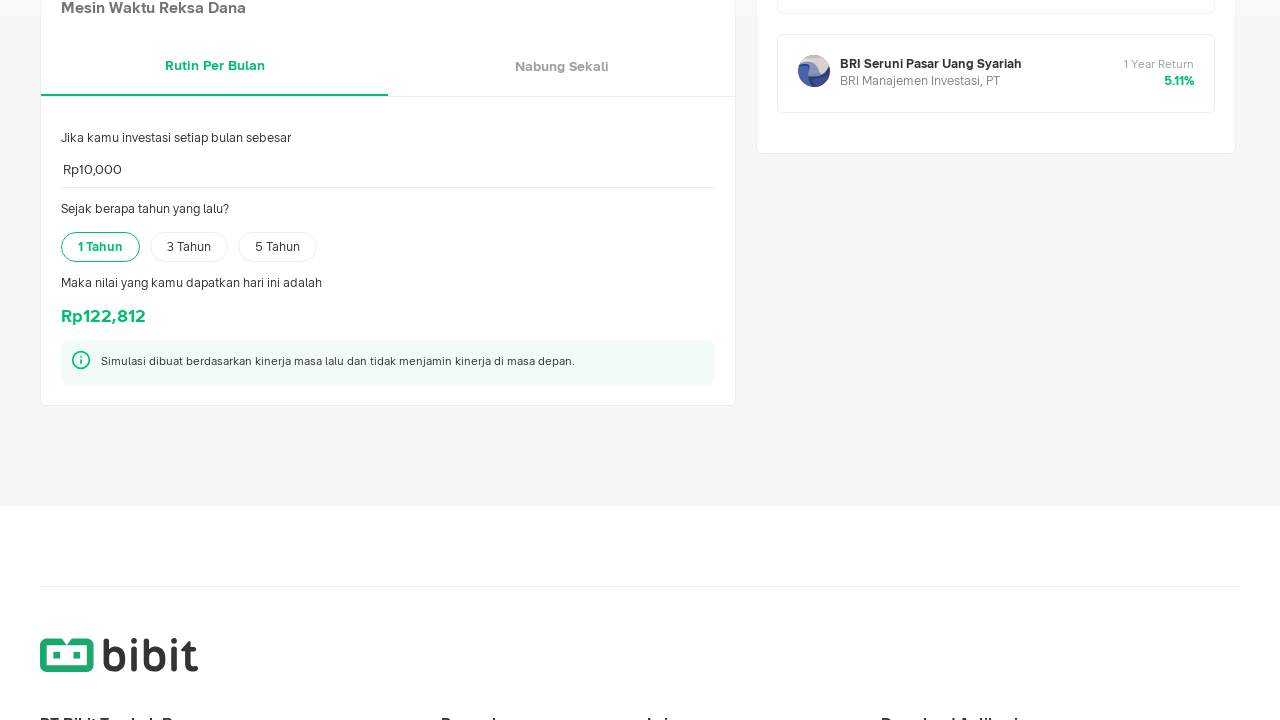

Tooltip loaded for 5Y period
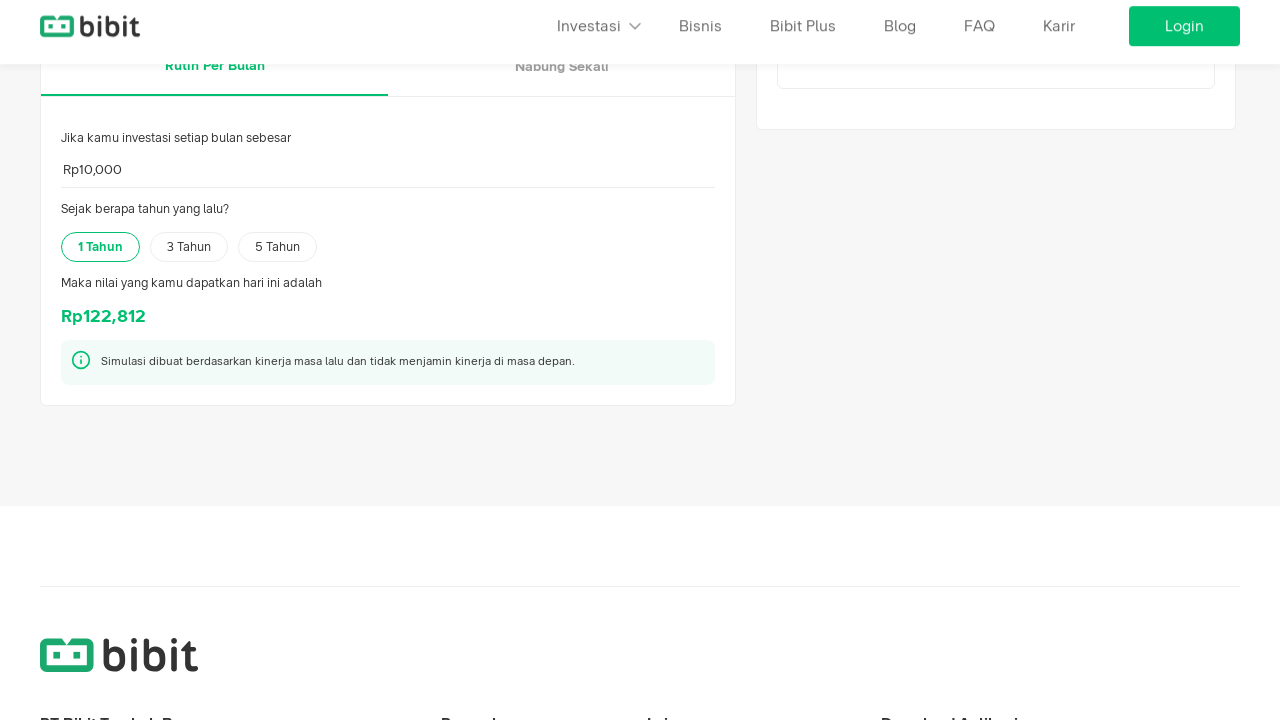

Waited for ALL period button to be available
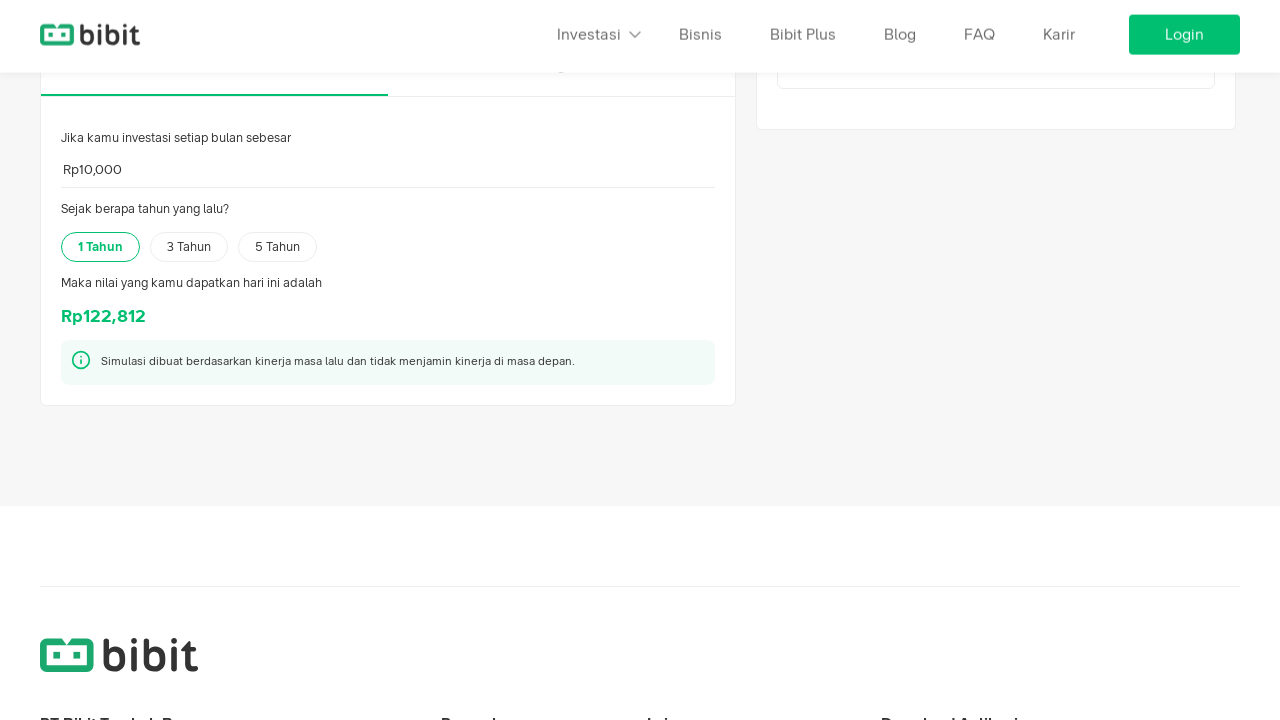

Clicked ALL time period button
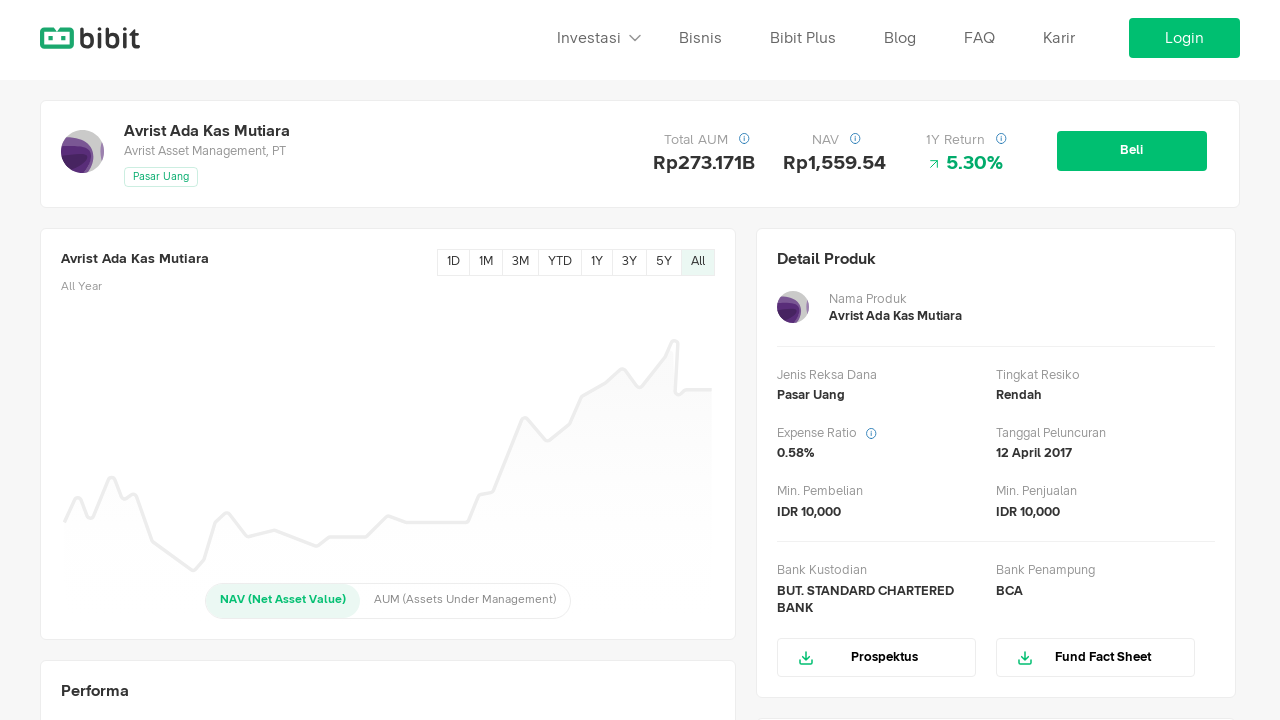

Chart updated for ALL period
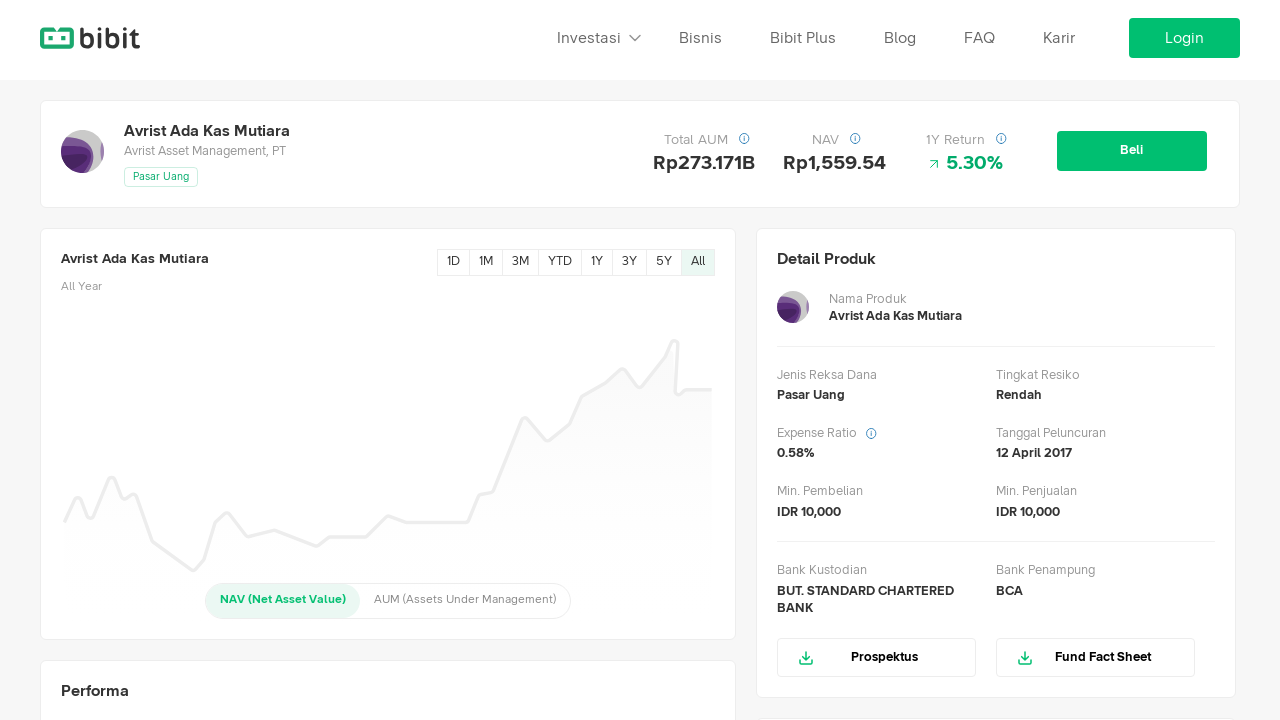

Selected chart SVG element for ALL period
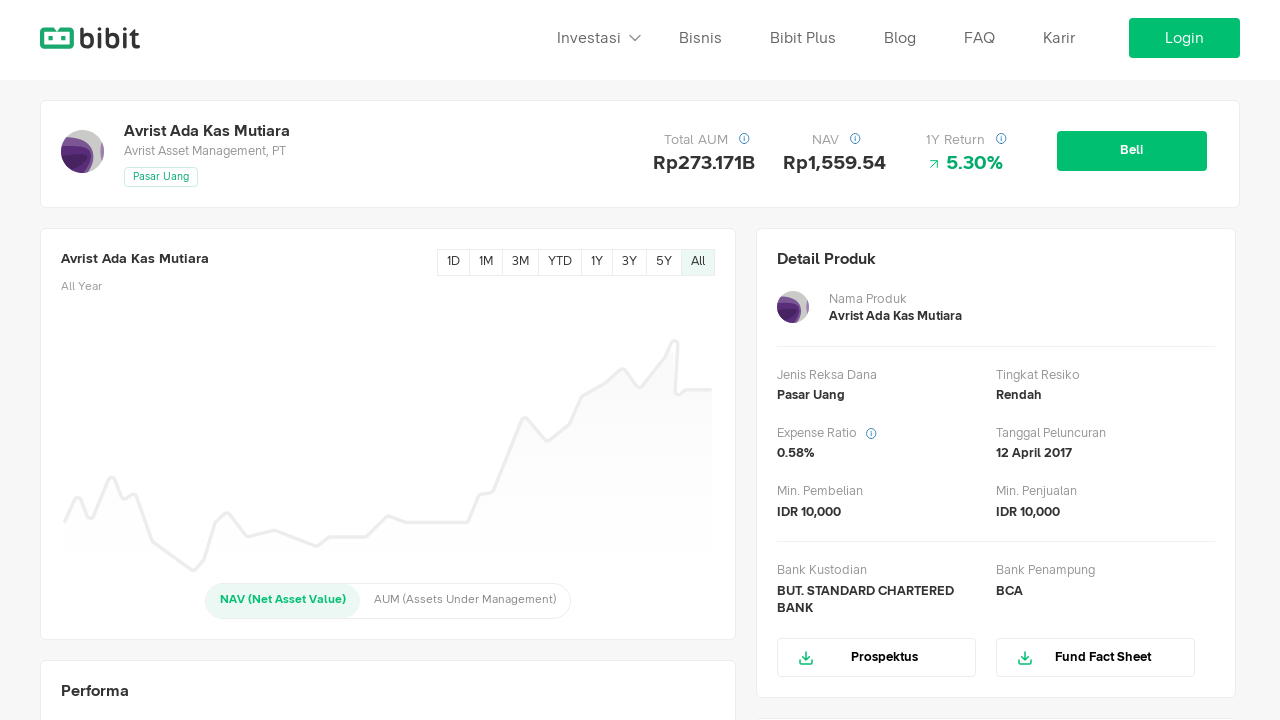

Retrieved bounding box of chart for ALL period
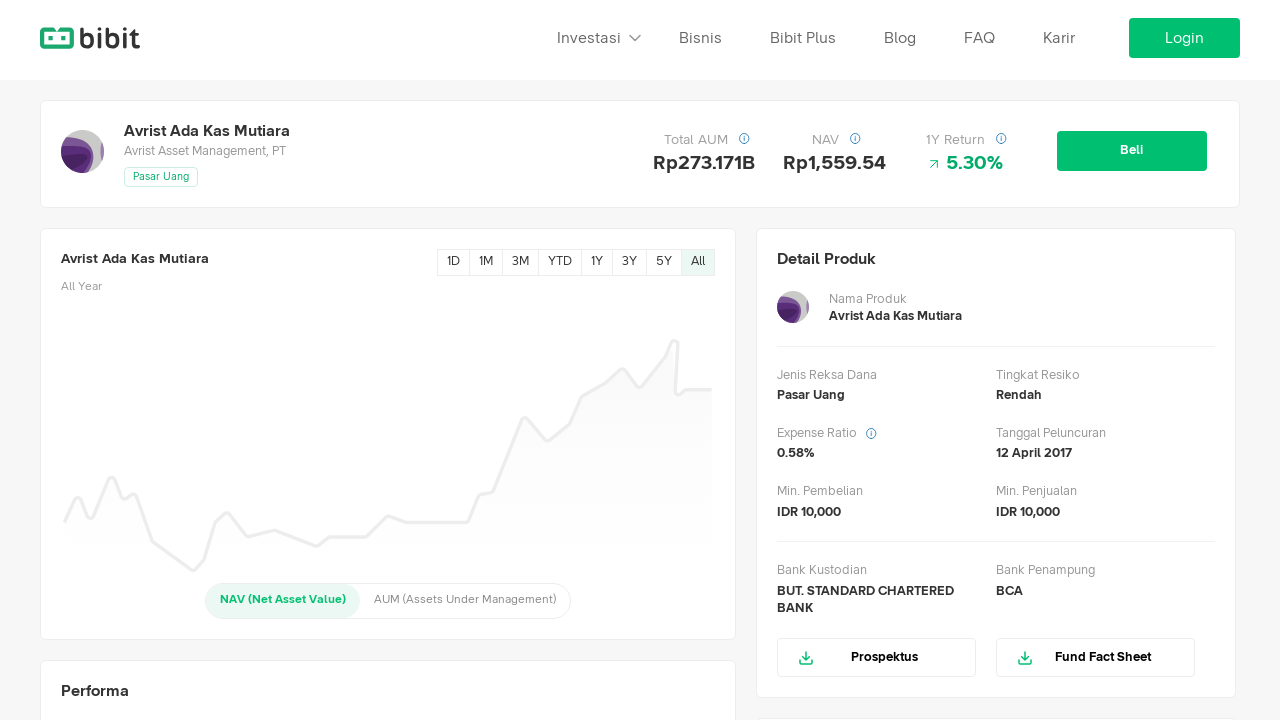

Hovered over center of chart for ALL period to trigger tooltip
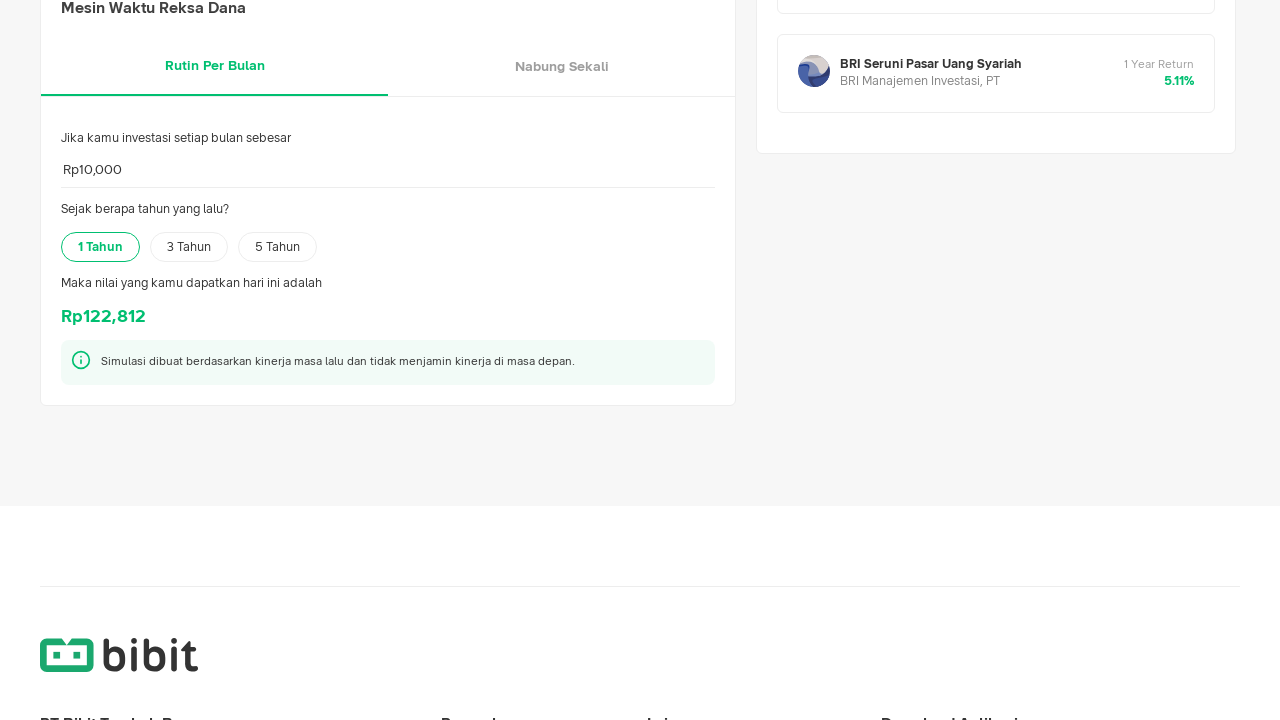

Tooltip loaded for ALL period
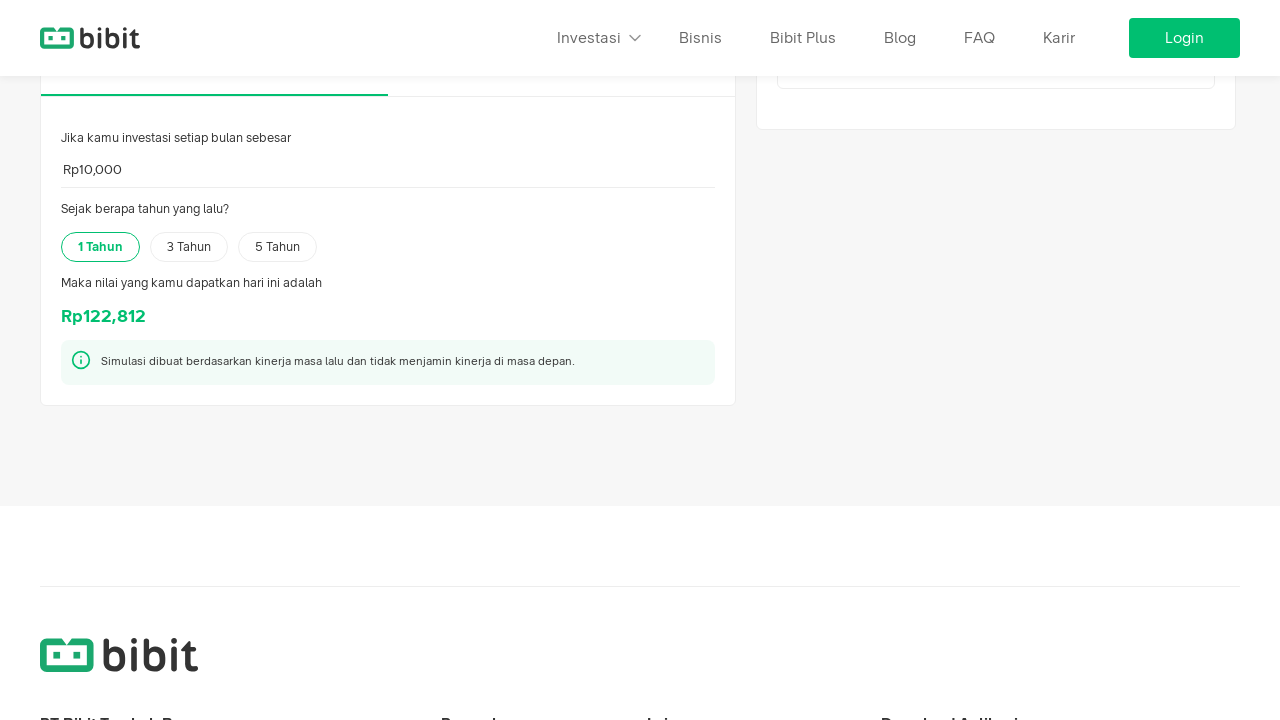

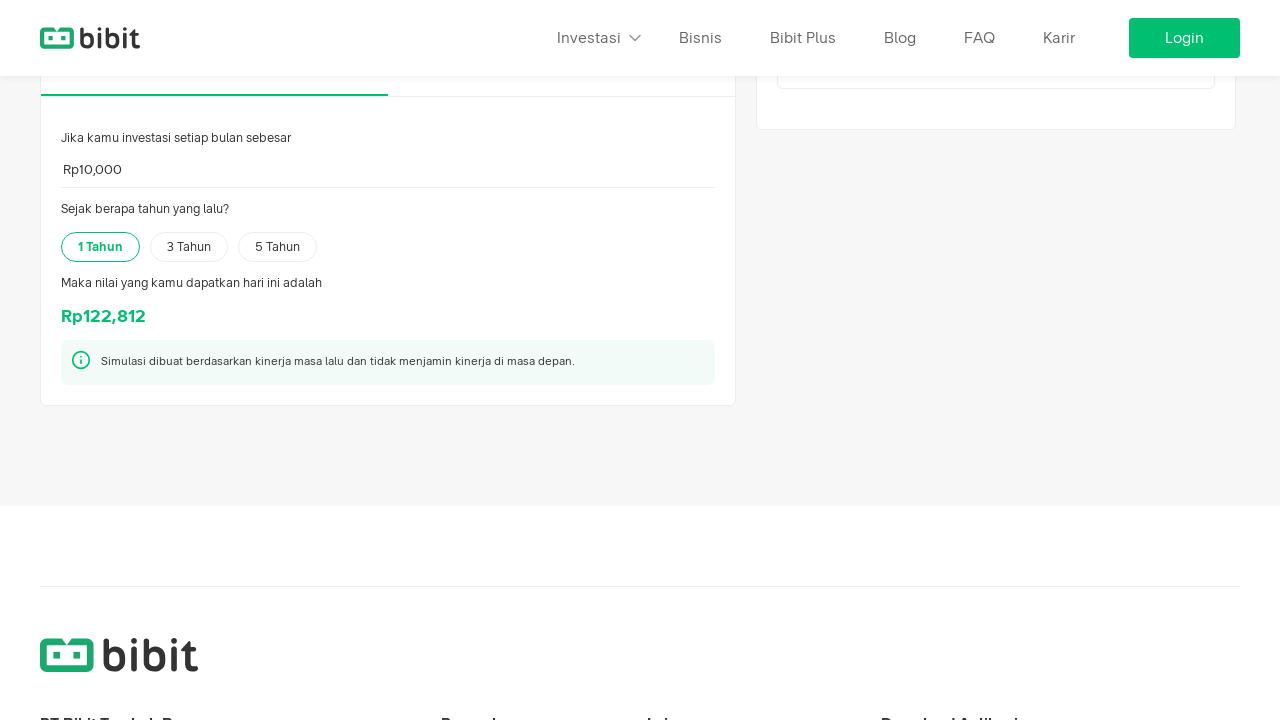